Counts links on a page, focuses on footer section links, opens all links in the first footer column in new tabs, and switches between the opened windows

Starting URL: https://rahulshettyacademy.com/AutomationPractice/

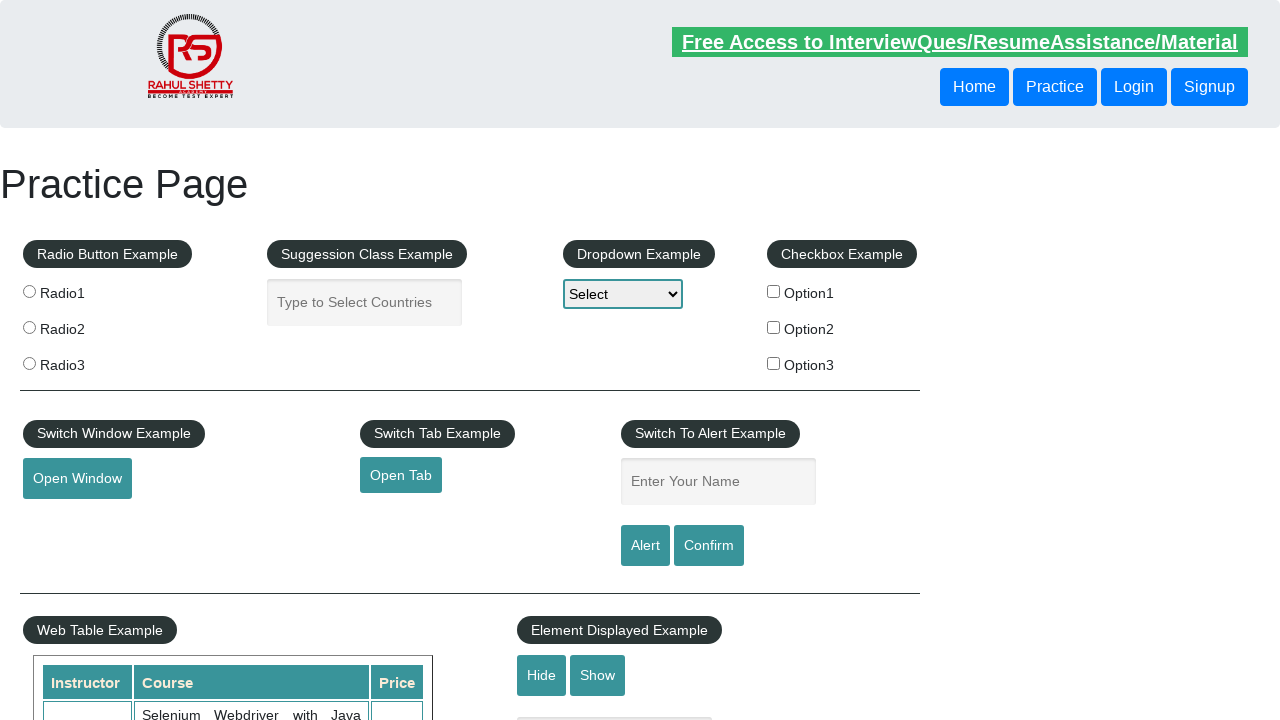

Set viewport size to 1920x1080
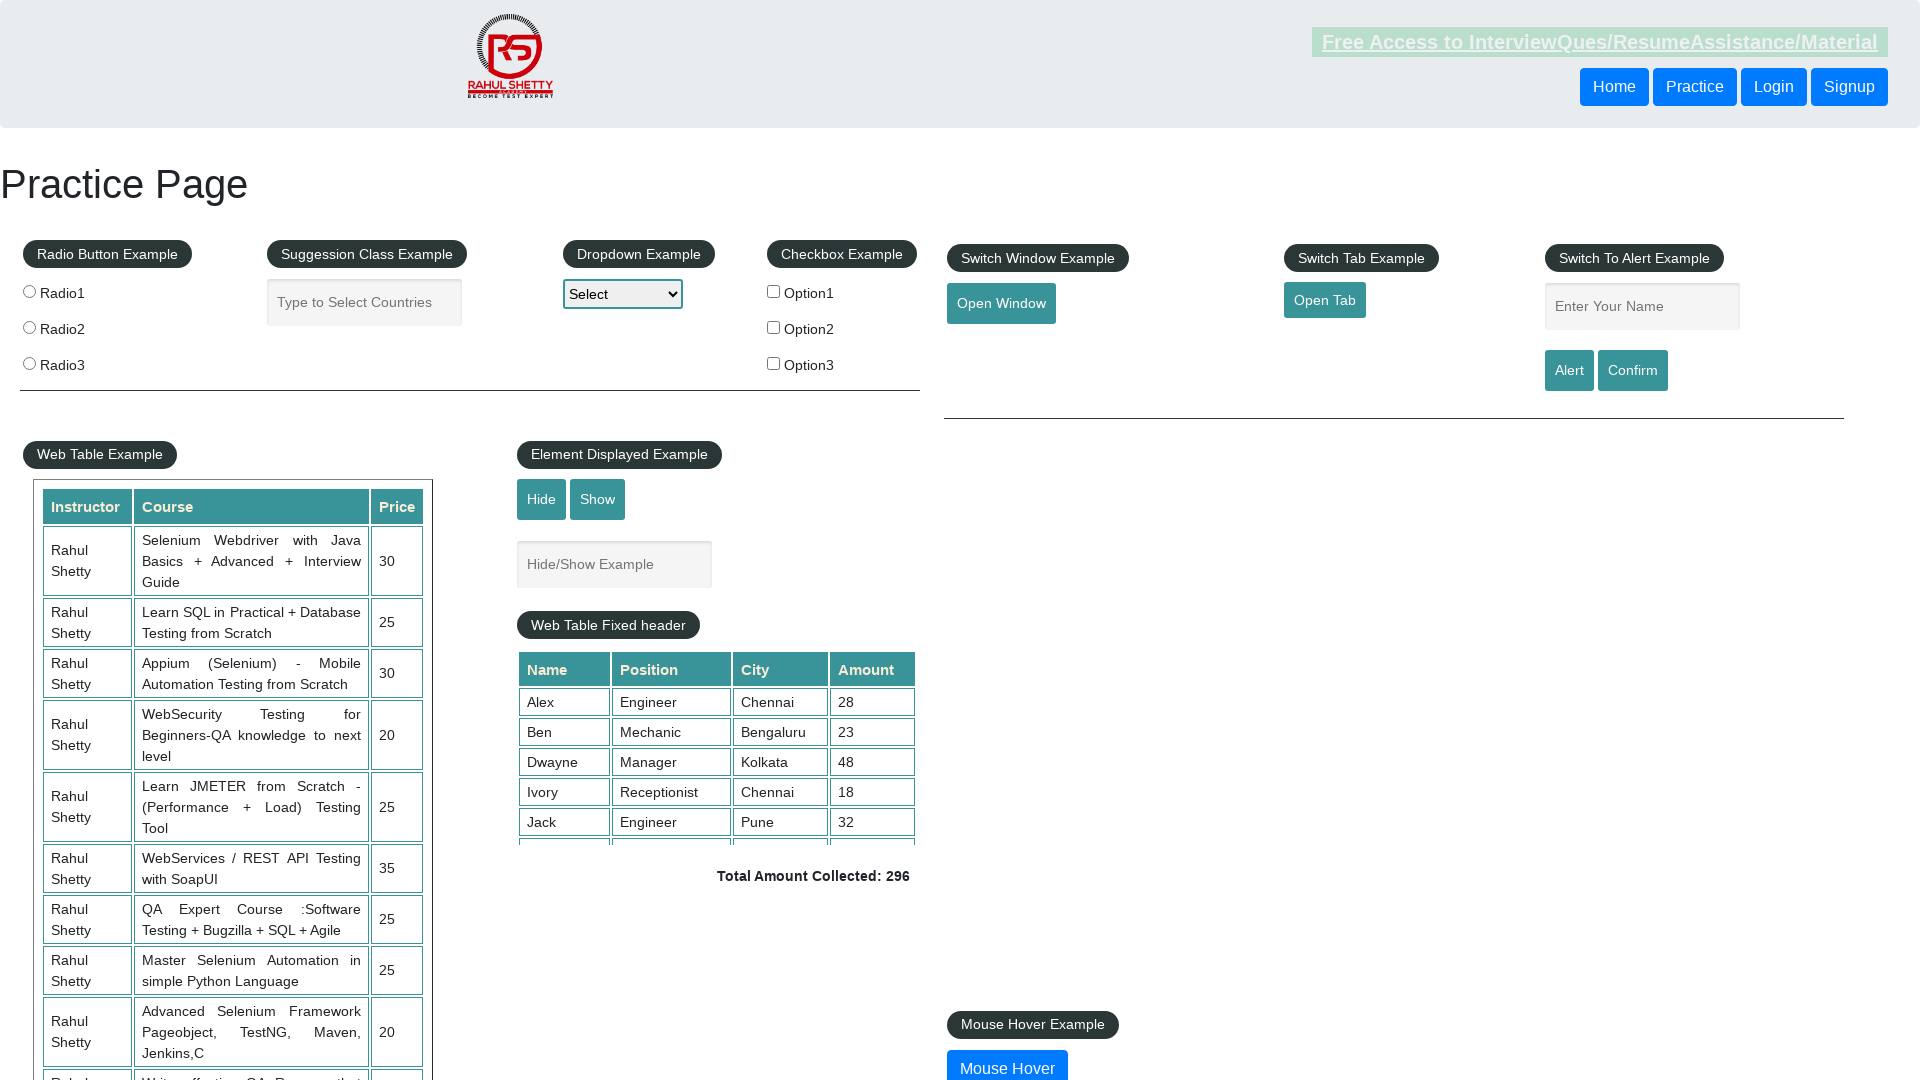

Counted all links on page: 27 links found
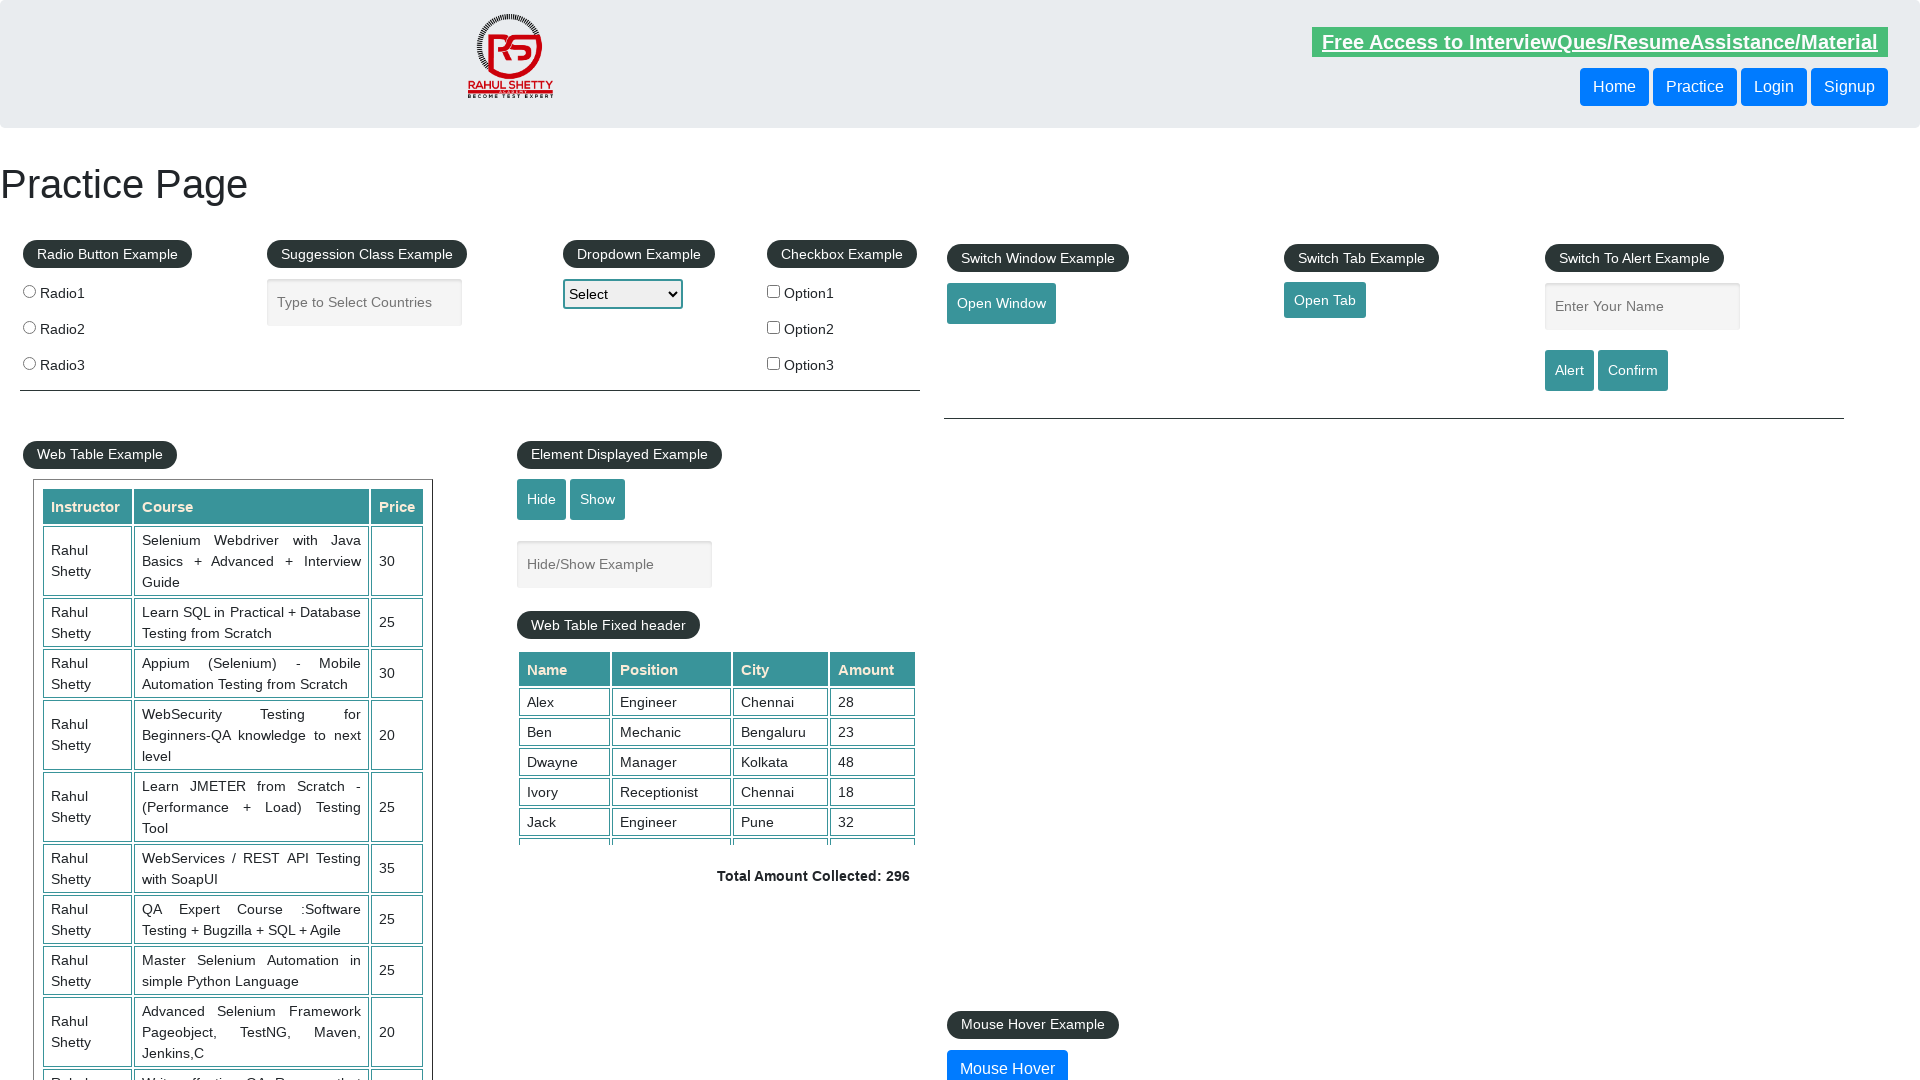

Counted footer section links: 20 links found
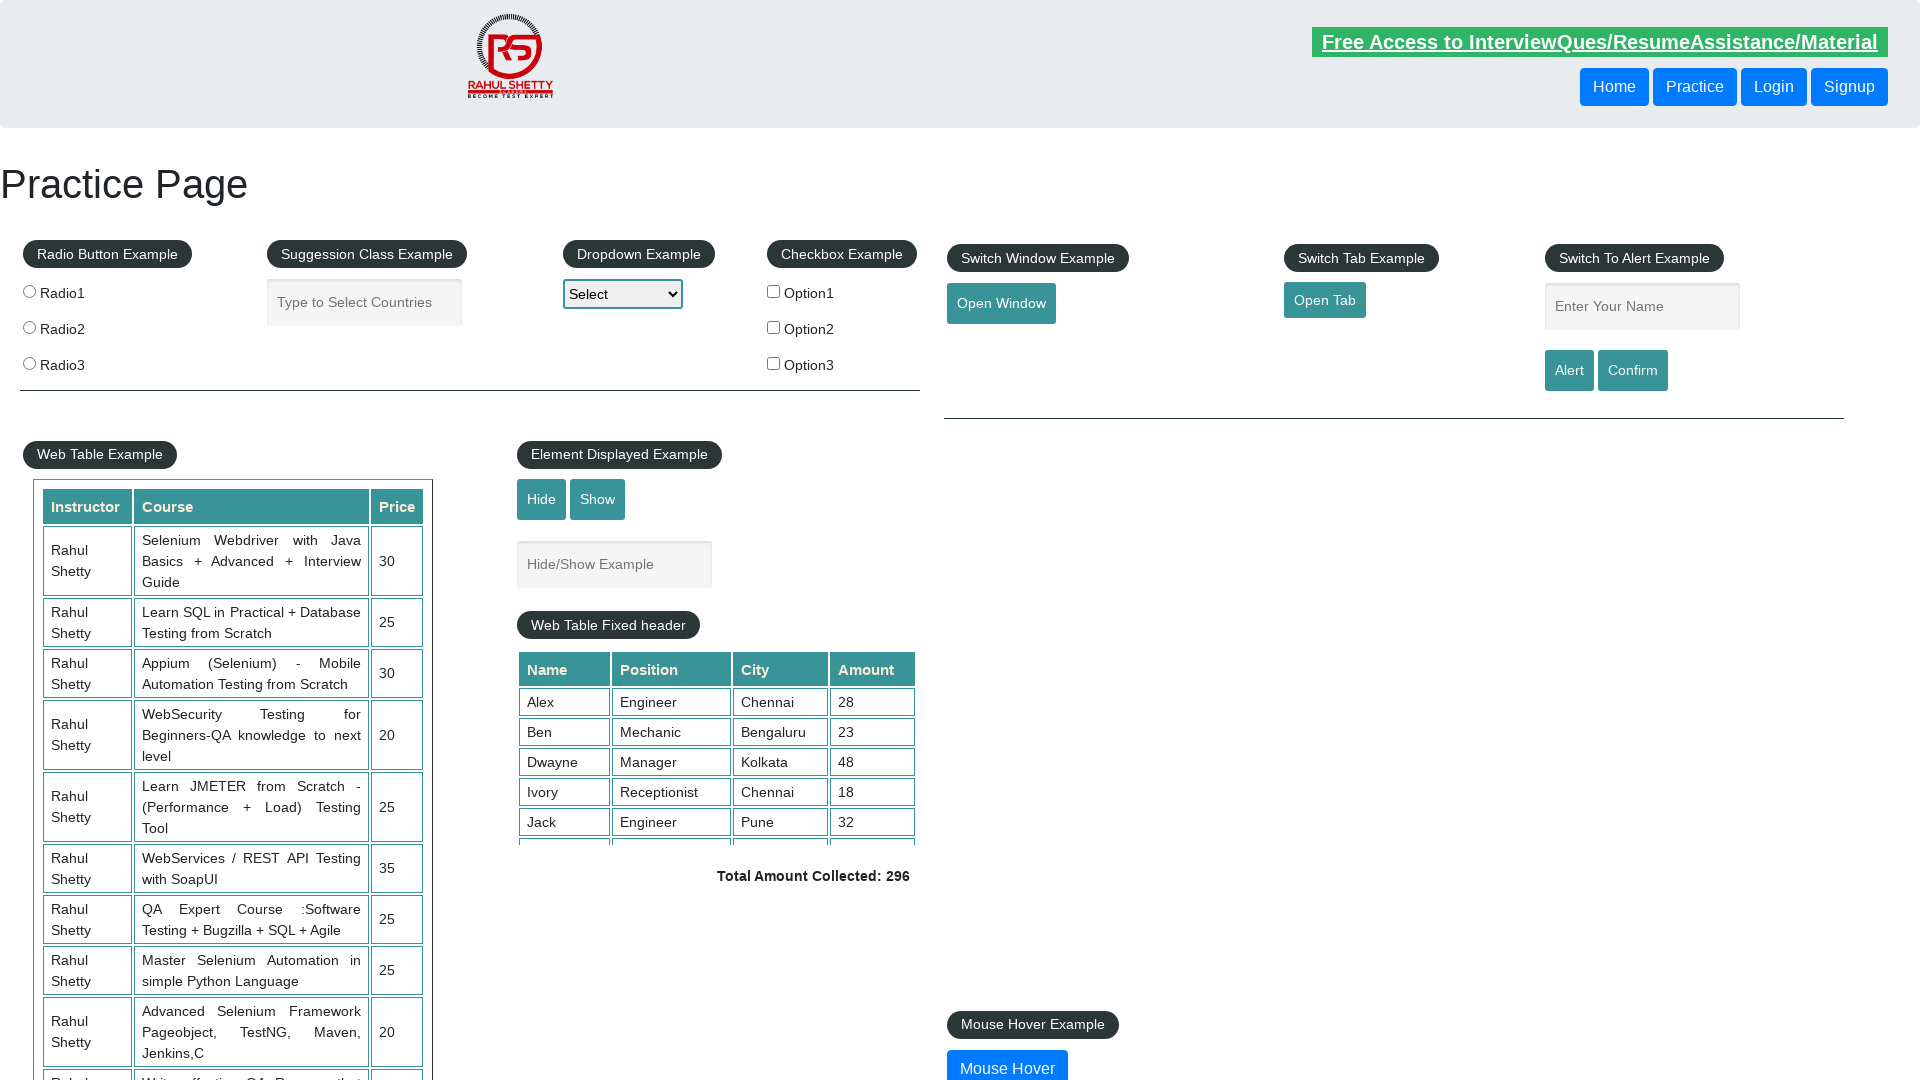

Counted first column footer links: 5 links found
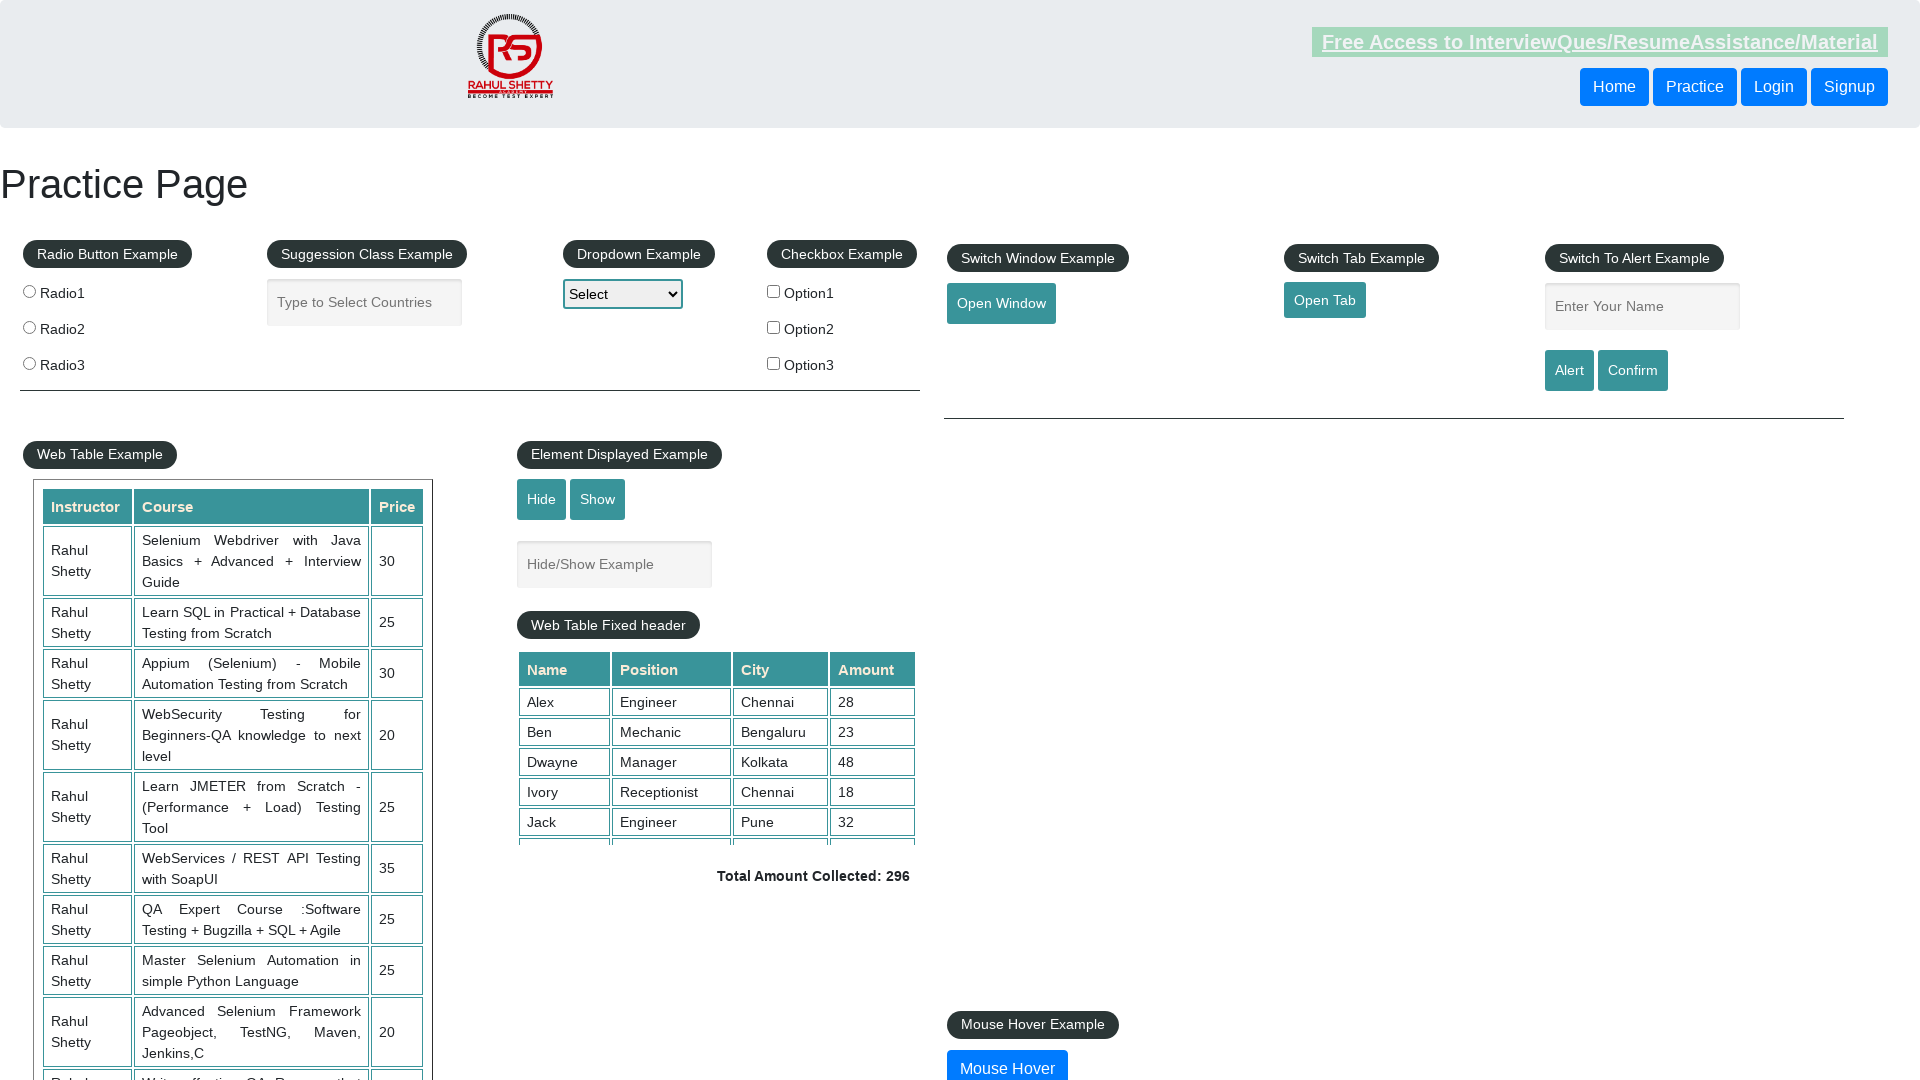

Retrieved all first column footer link elements: 5 elements
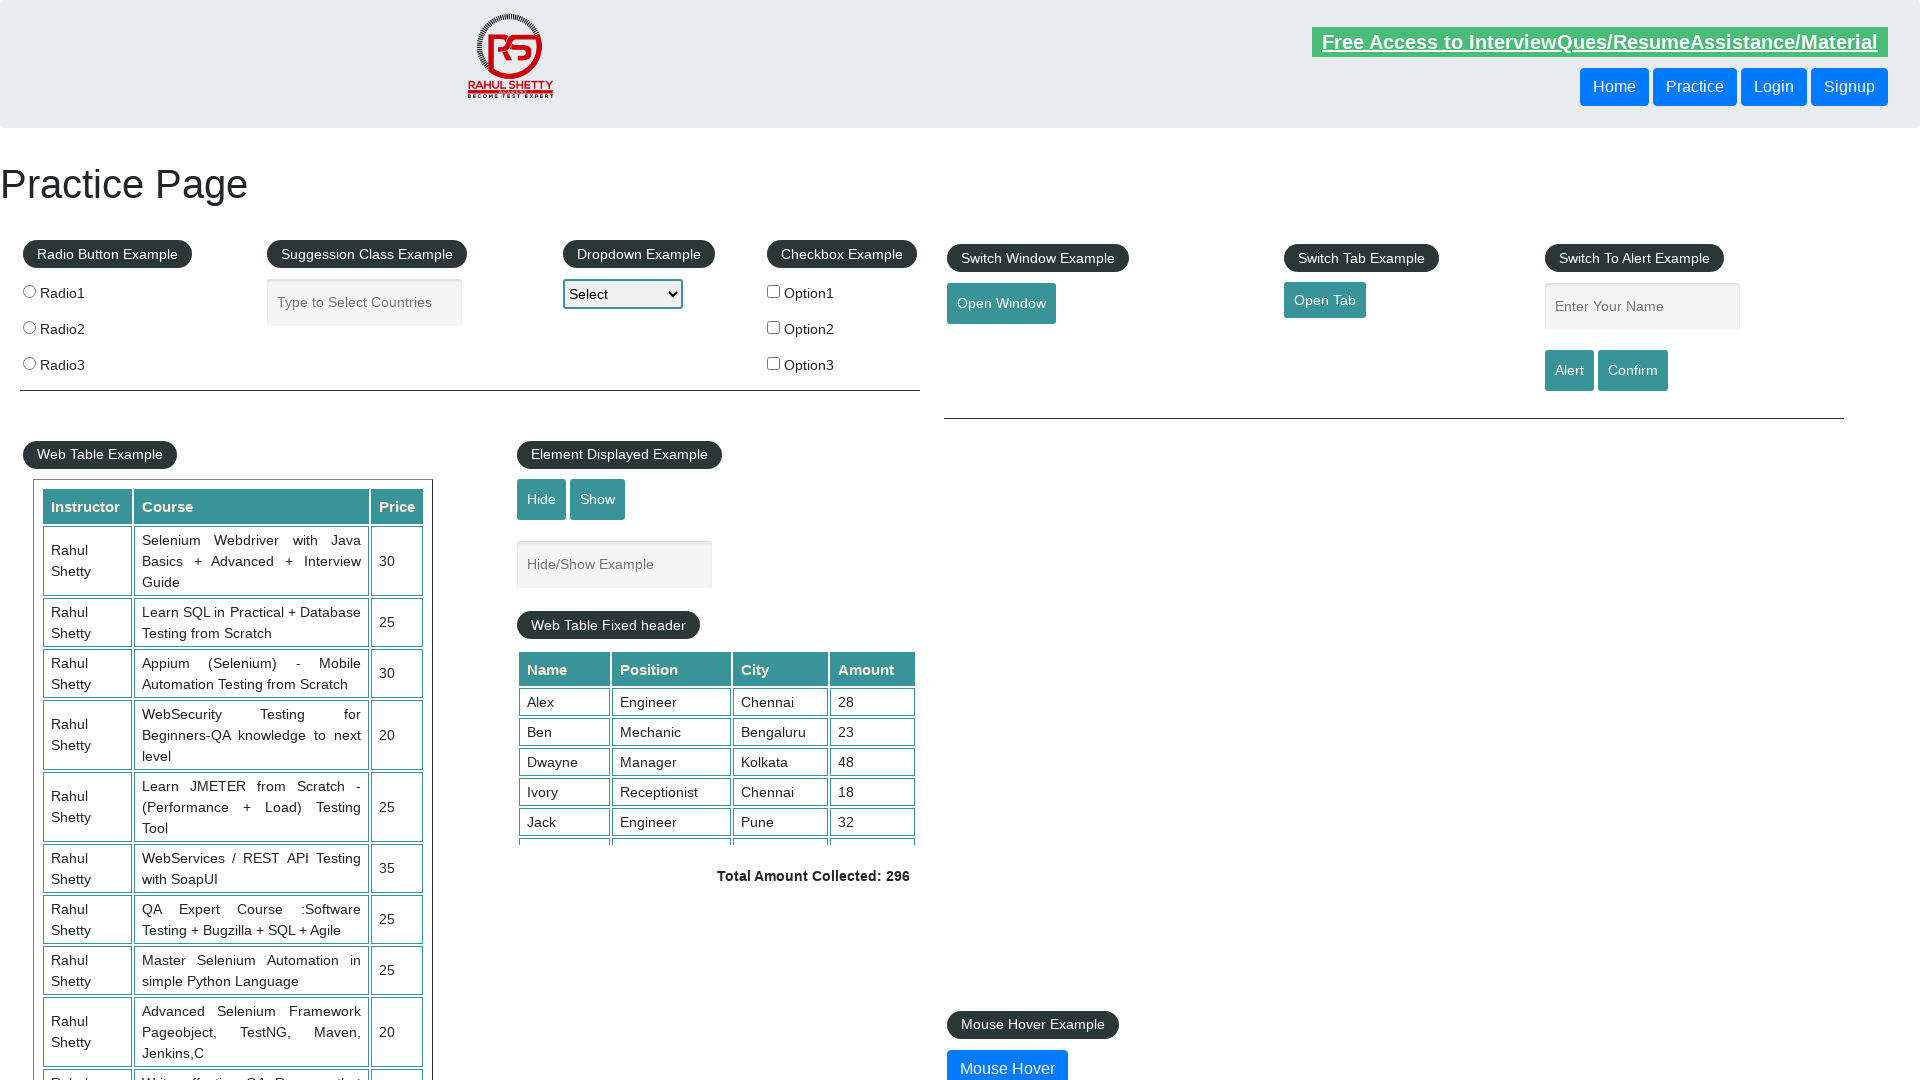

Ctrl+Clicked footer link 1 to open in new tab at (157, 842) on #gf-BIG table.gf-t tbody tr td:first-child ul a >> nth=0
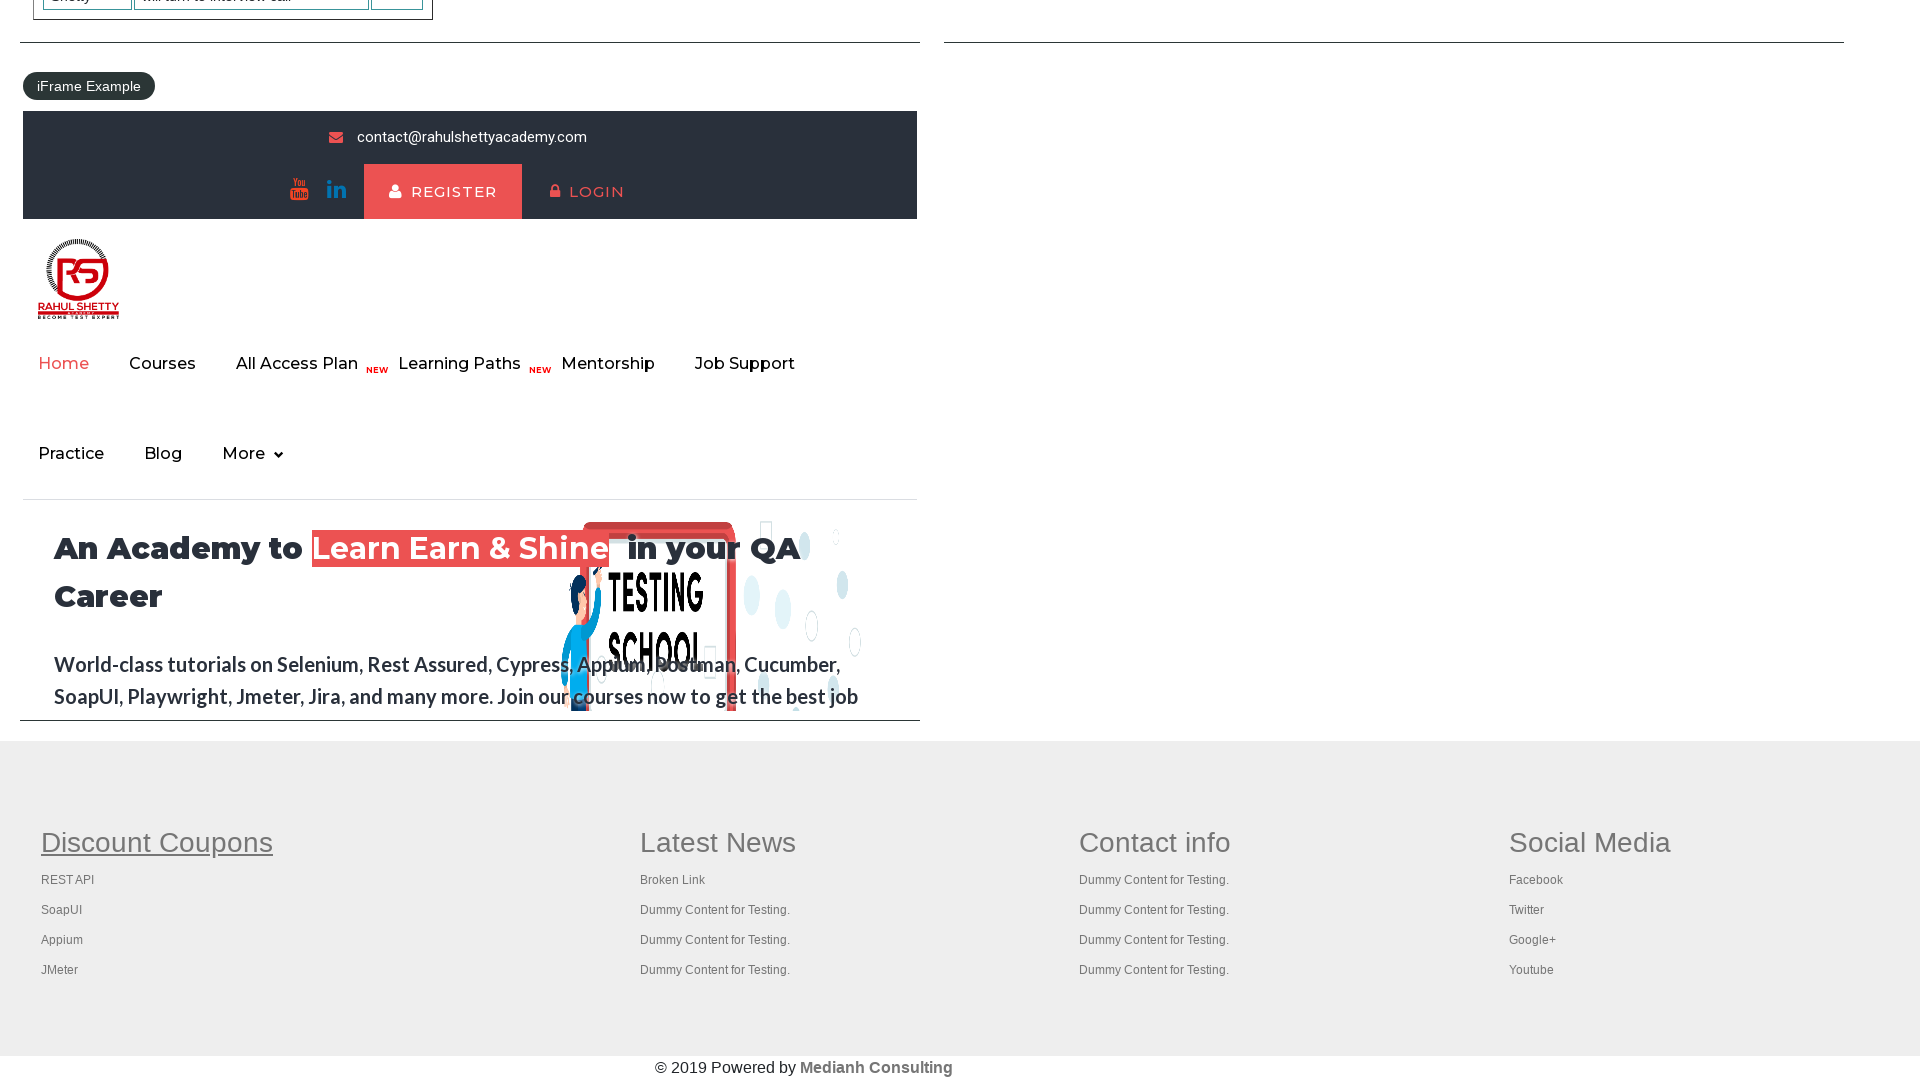

Ctrl+Clicked footer link 2 to open in new tab at (68, 880) on #gf-BIG table.gf-t tbody tr td:first-child ul a >> nth=1
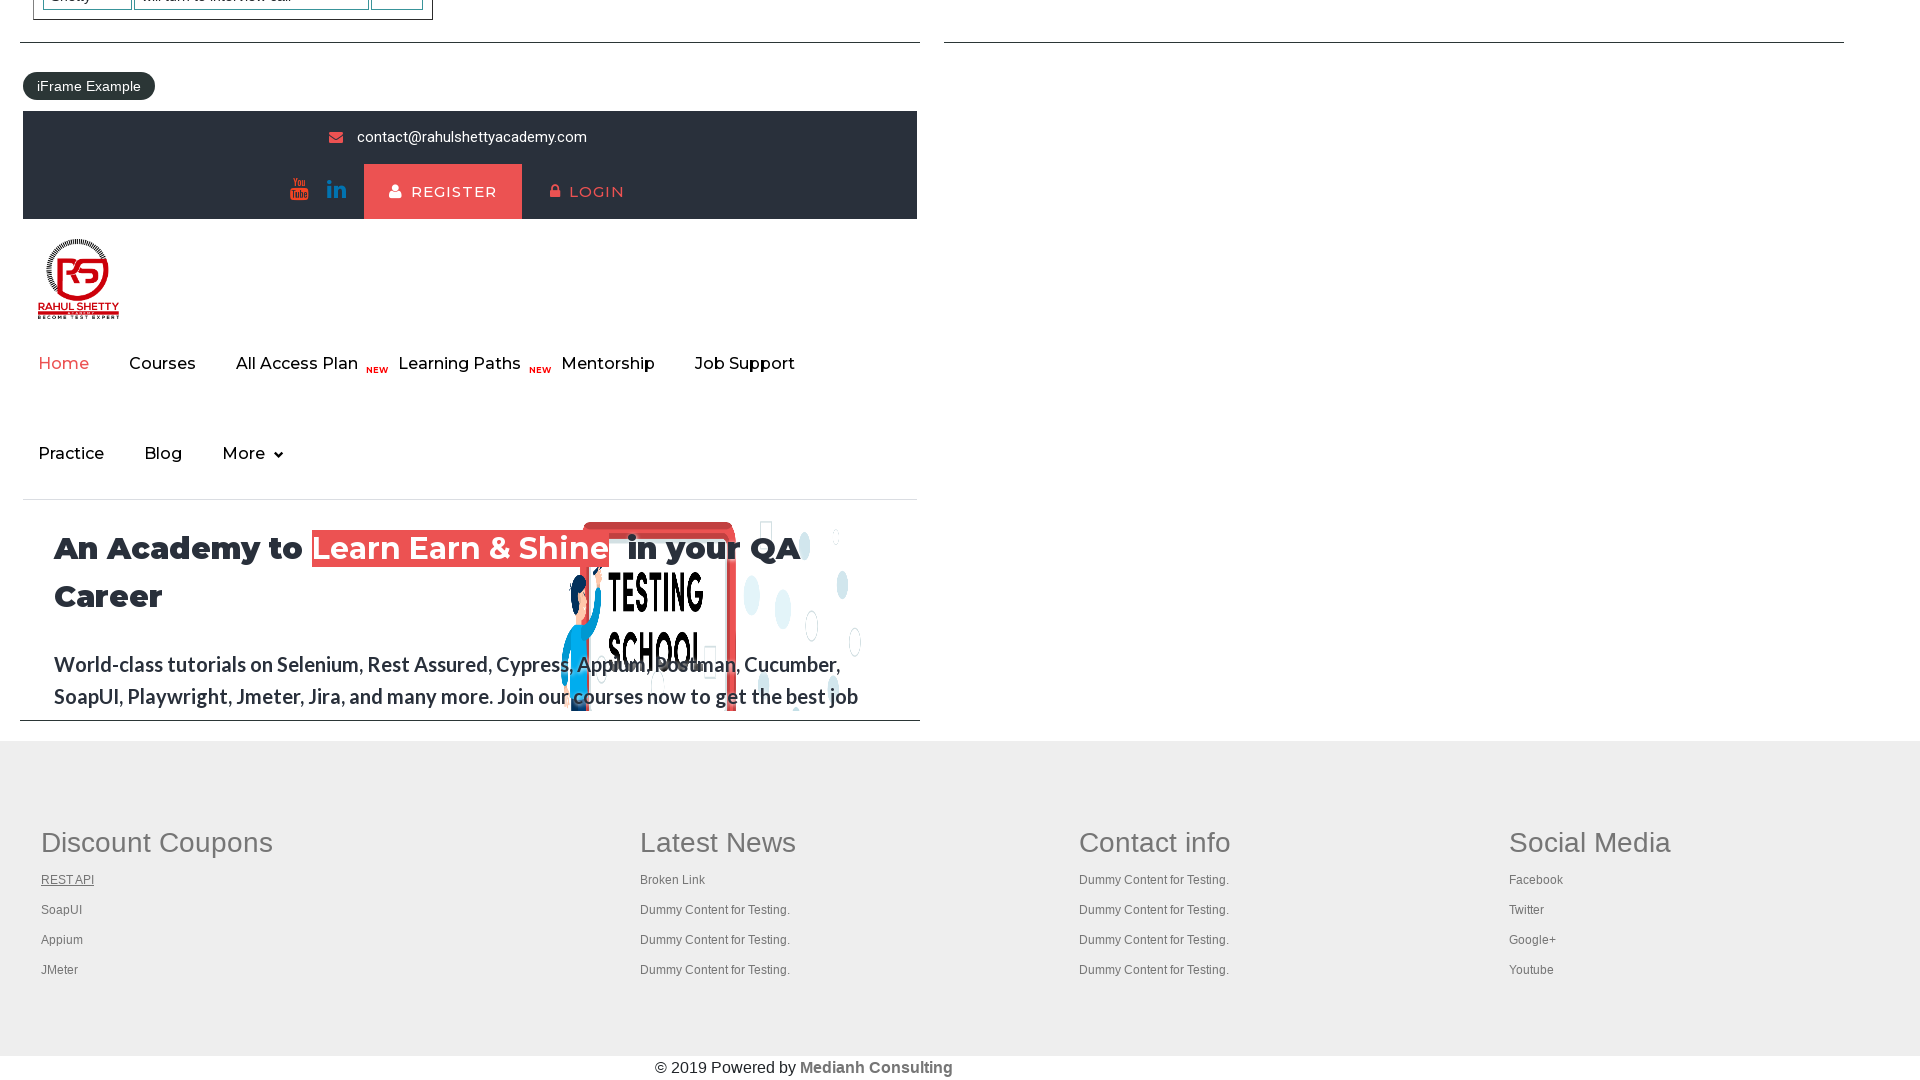

Ctrl+Clicked footer link 3 to open in new tab at (62, 910) on #gf-BIG table.gf-t tbody tr td:first-child ul a >> nth=2
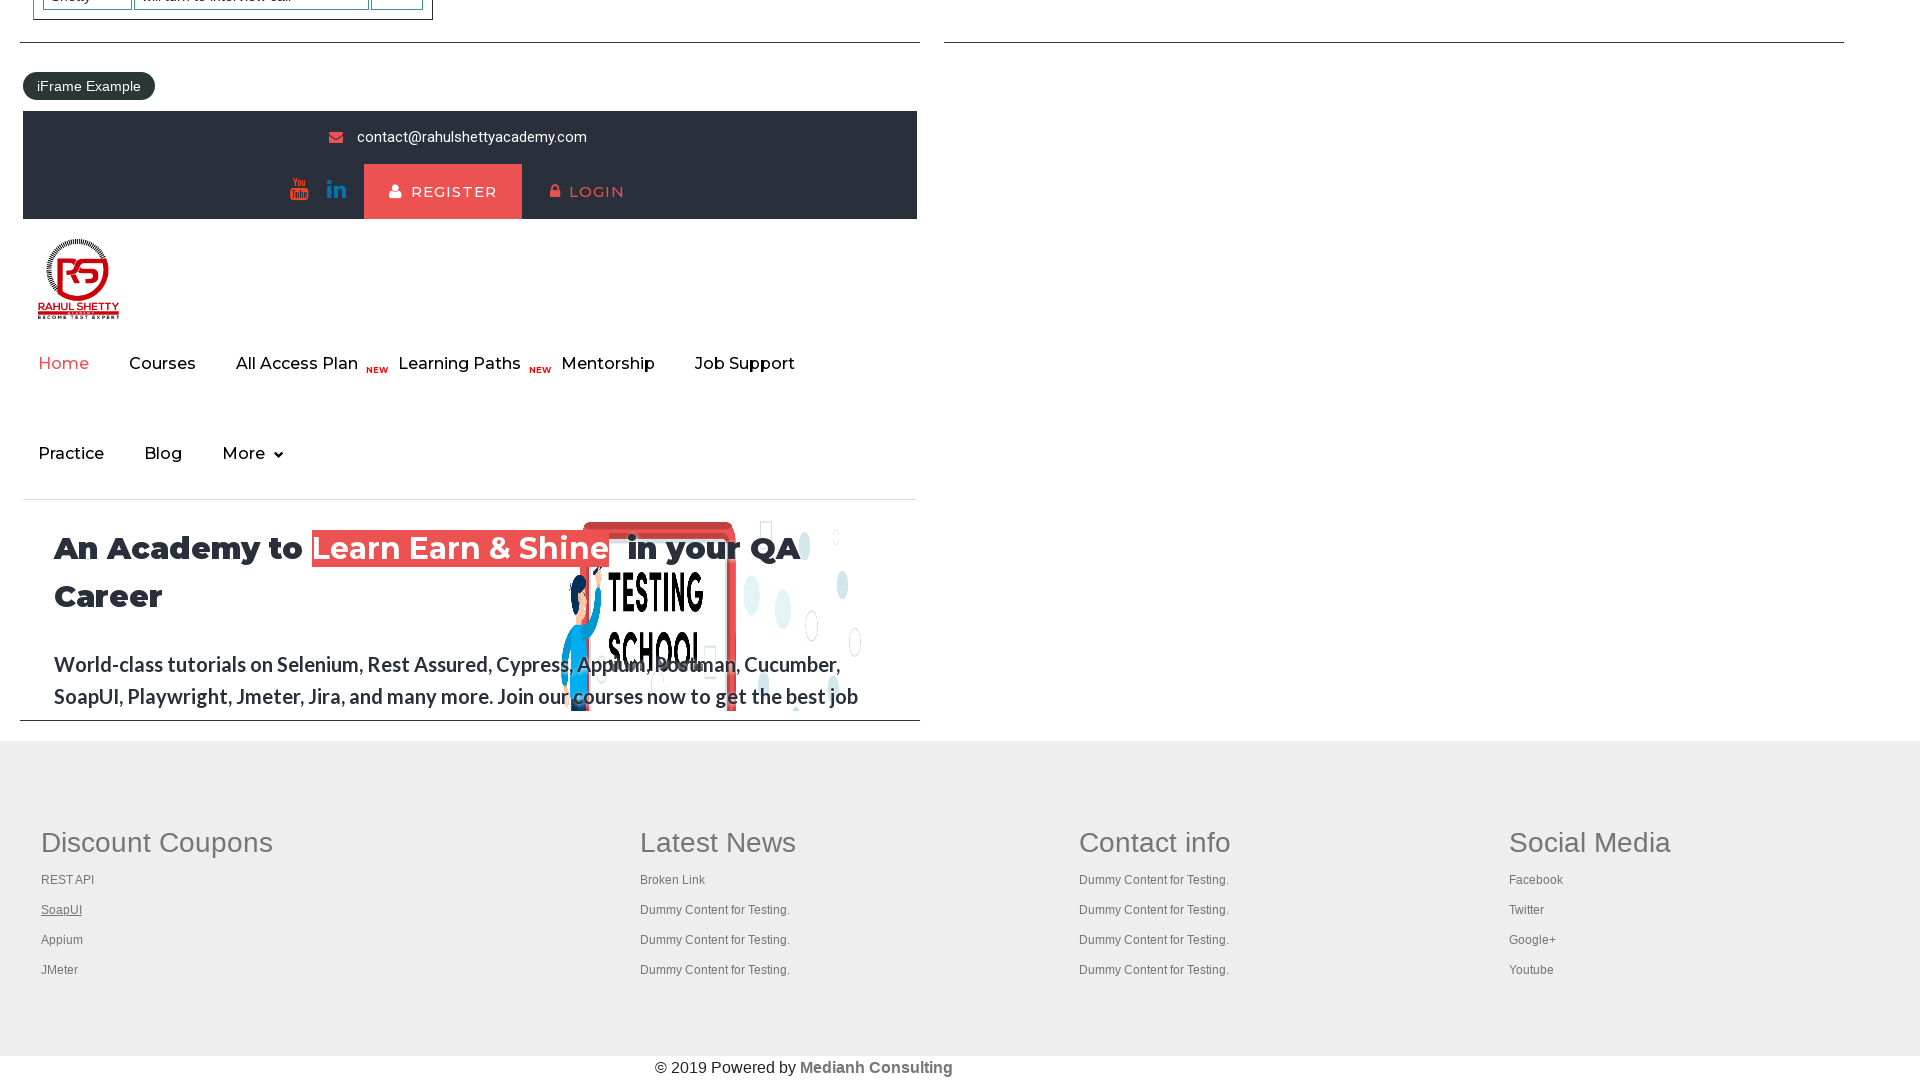

Ctrl+Clicked footer link 4 to open in new tab at (62, 940) on #gf-BIG table.gf-t tbody tr td:first-child ul a >> nth=3
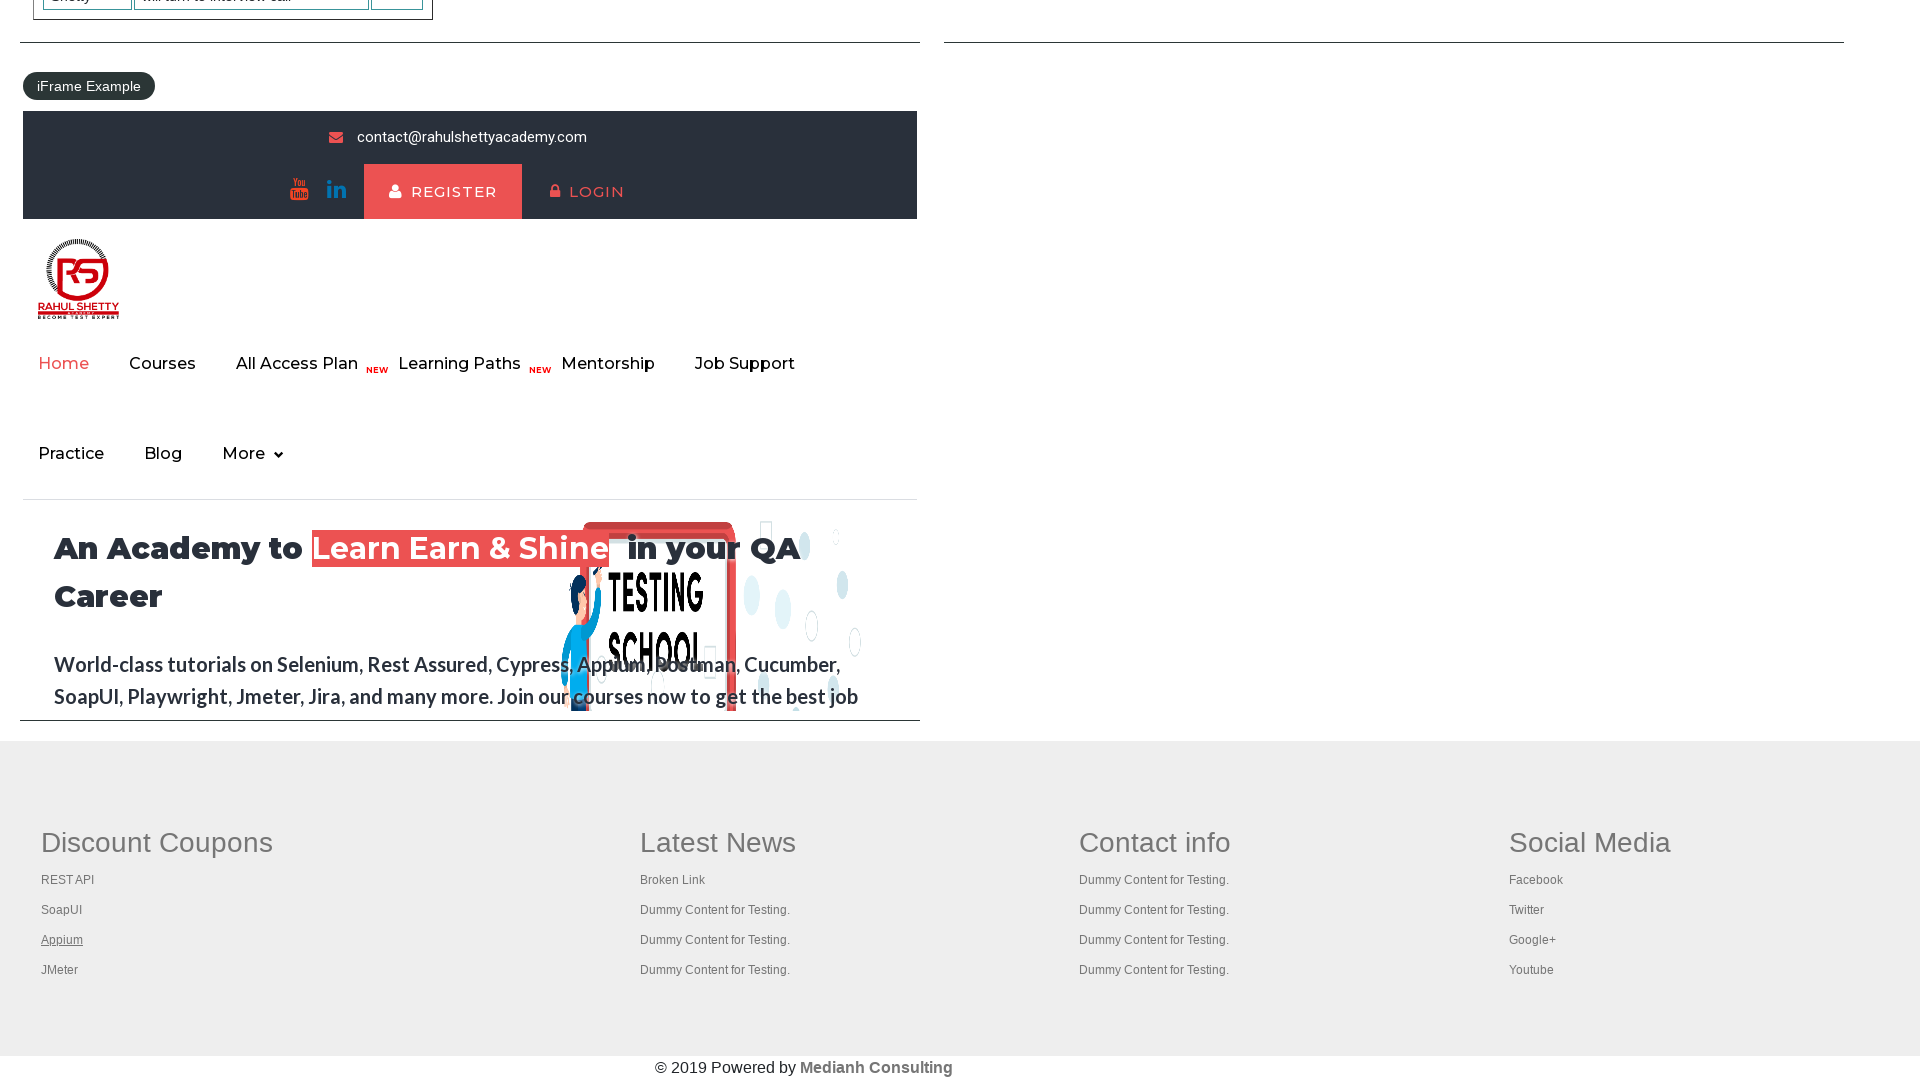

Ctrl+Clicked footer link 5 to open in new tab at (60, 970) on #gf-BIG table.gf-t tbody tr td:first-child ul a >> nth=4
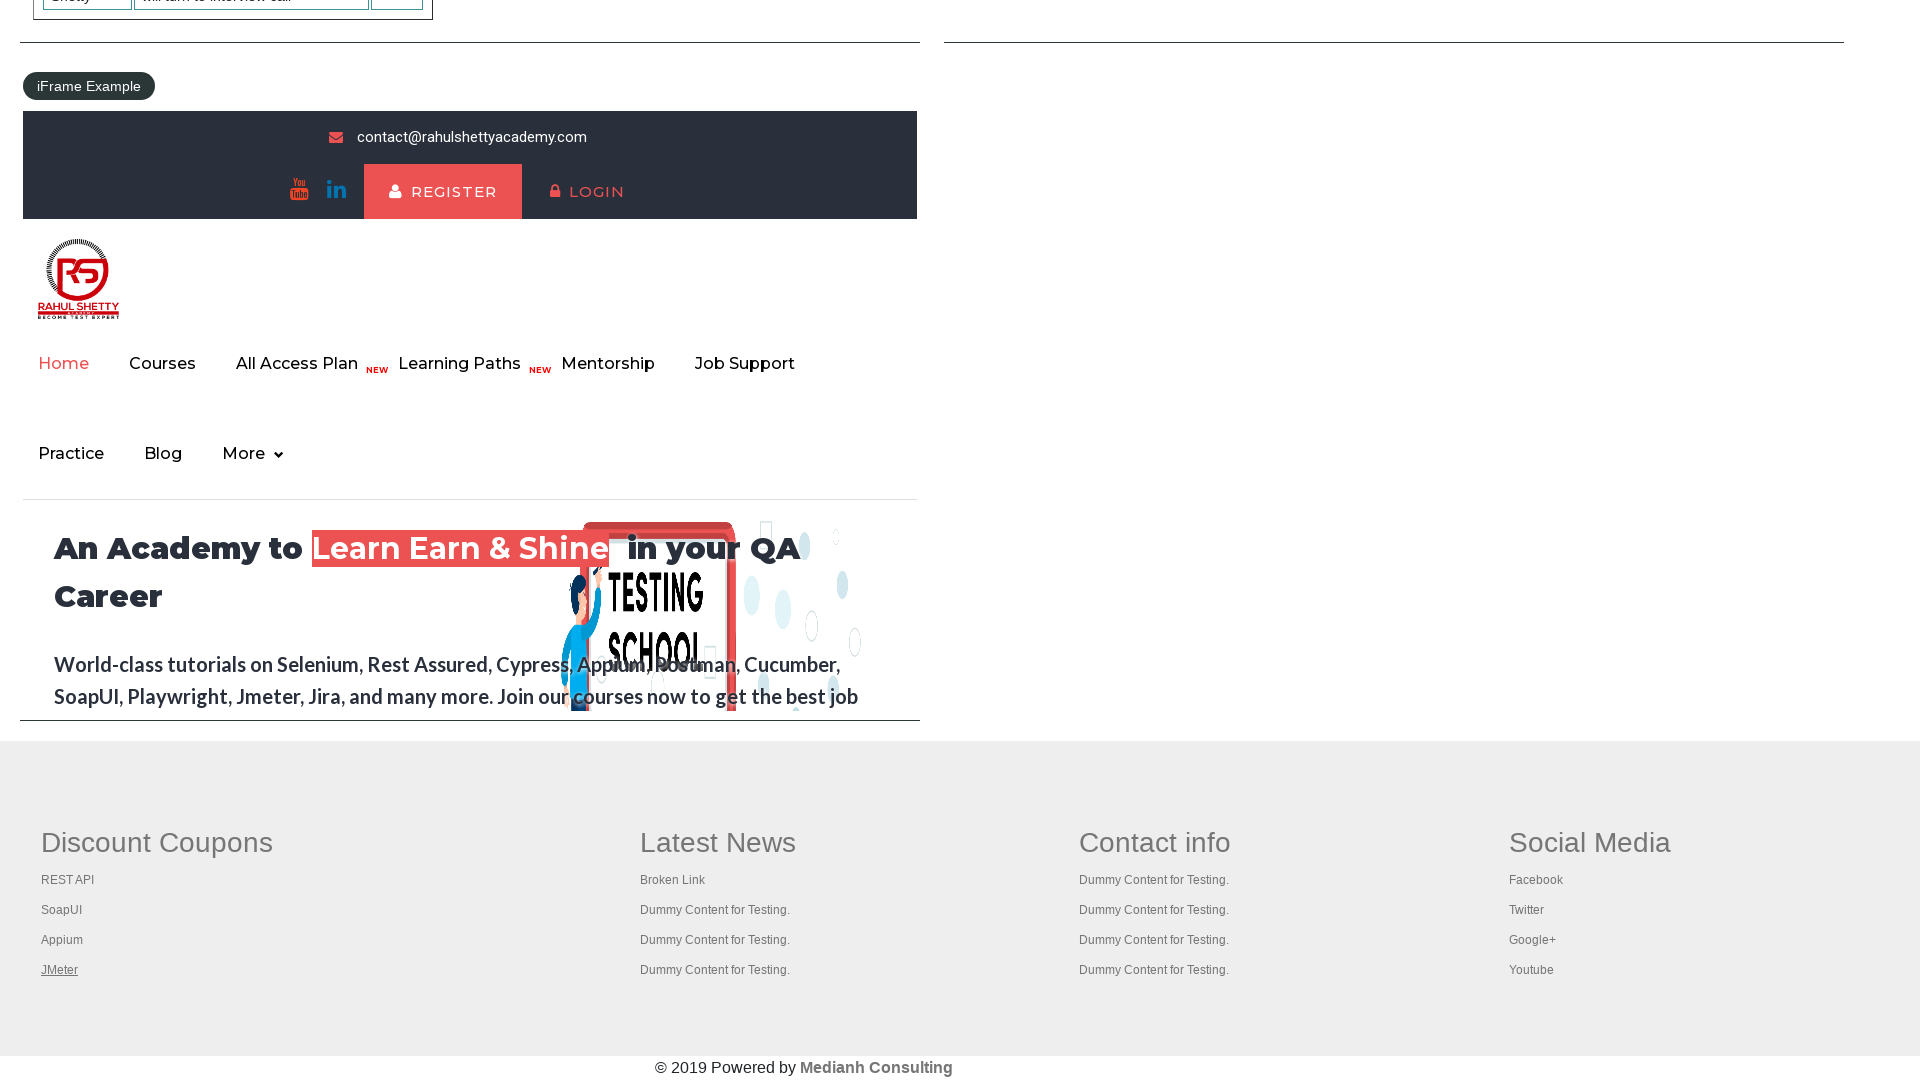

Waited 2000ms for all tabs to open
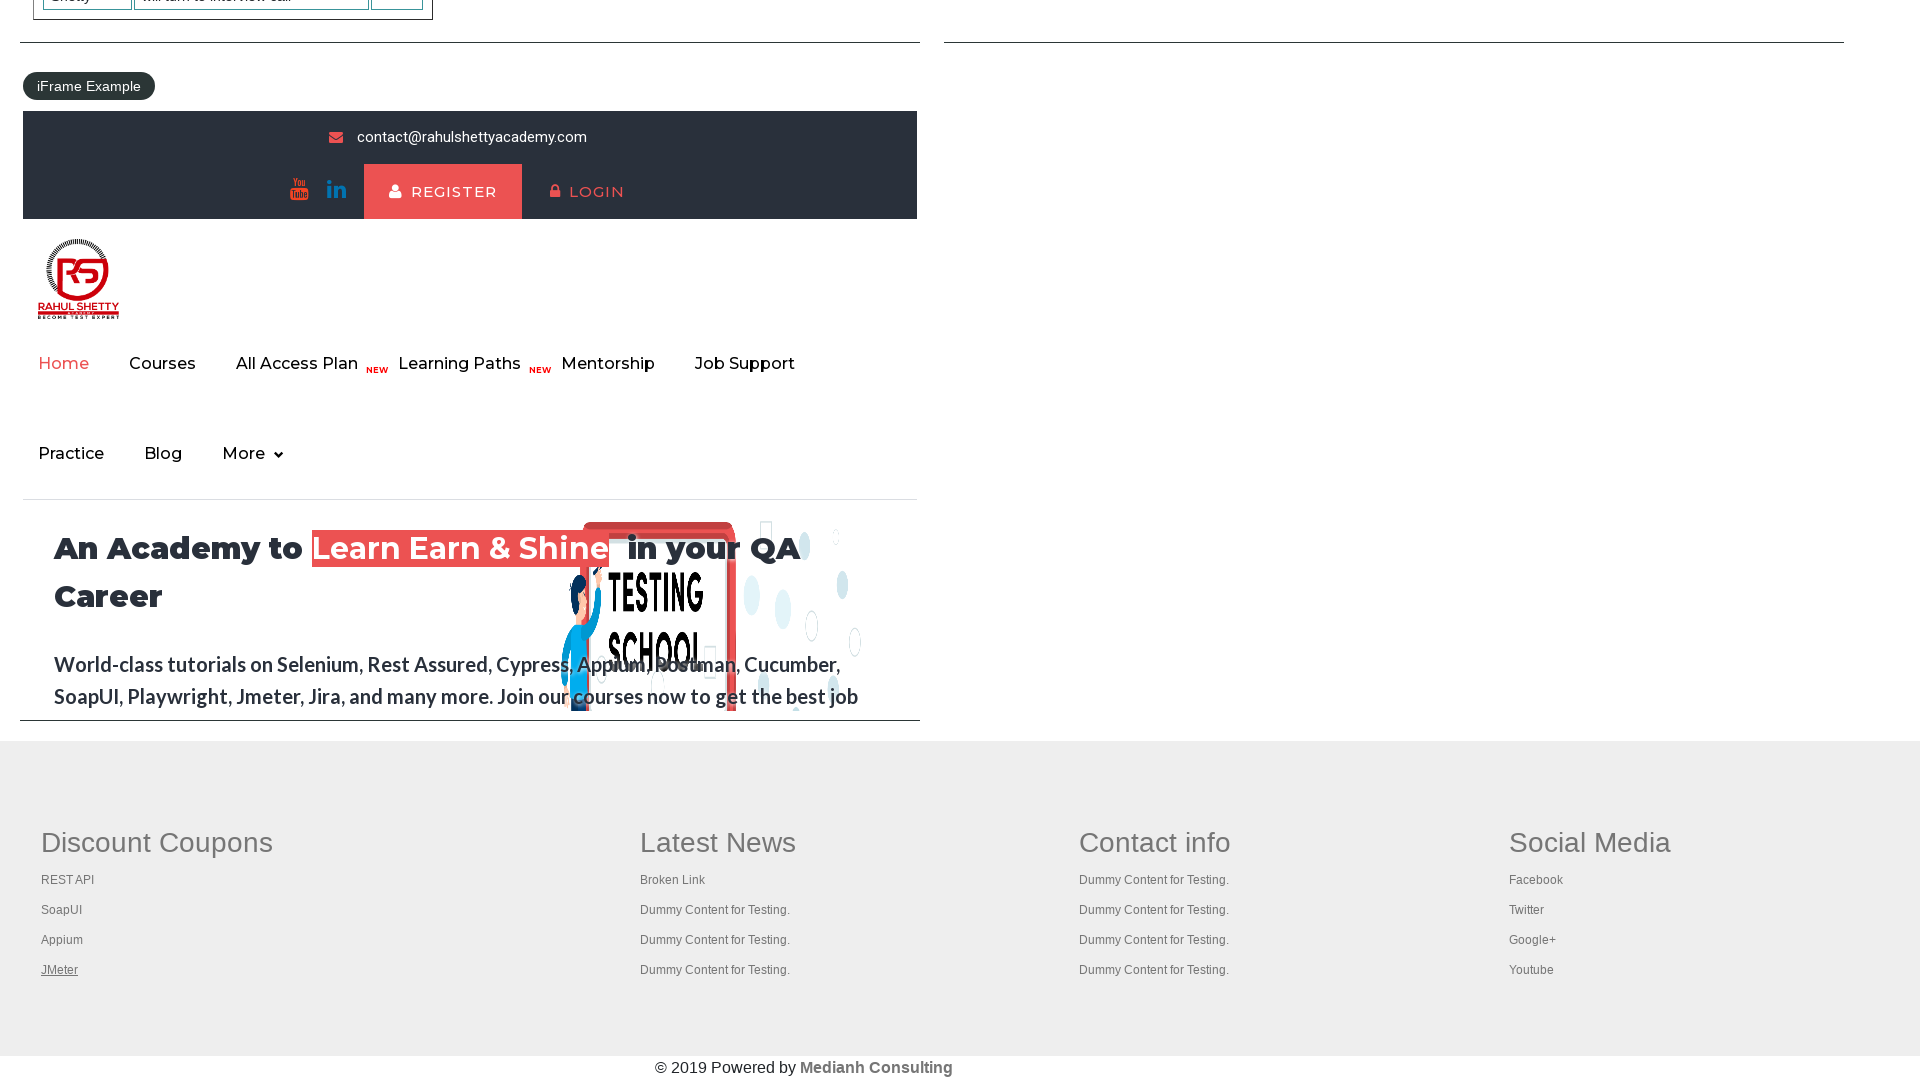

Retrieved all open pages/tabs: 6 pages found
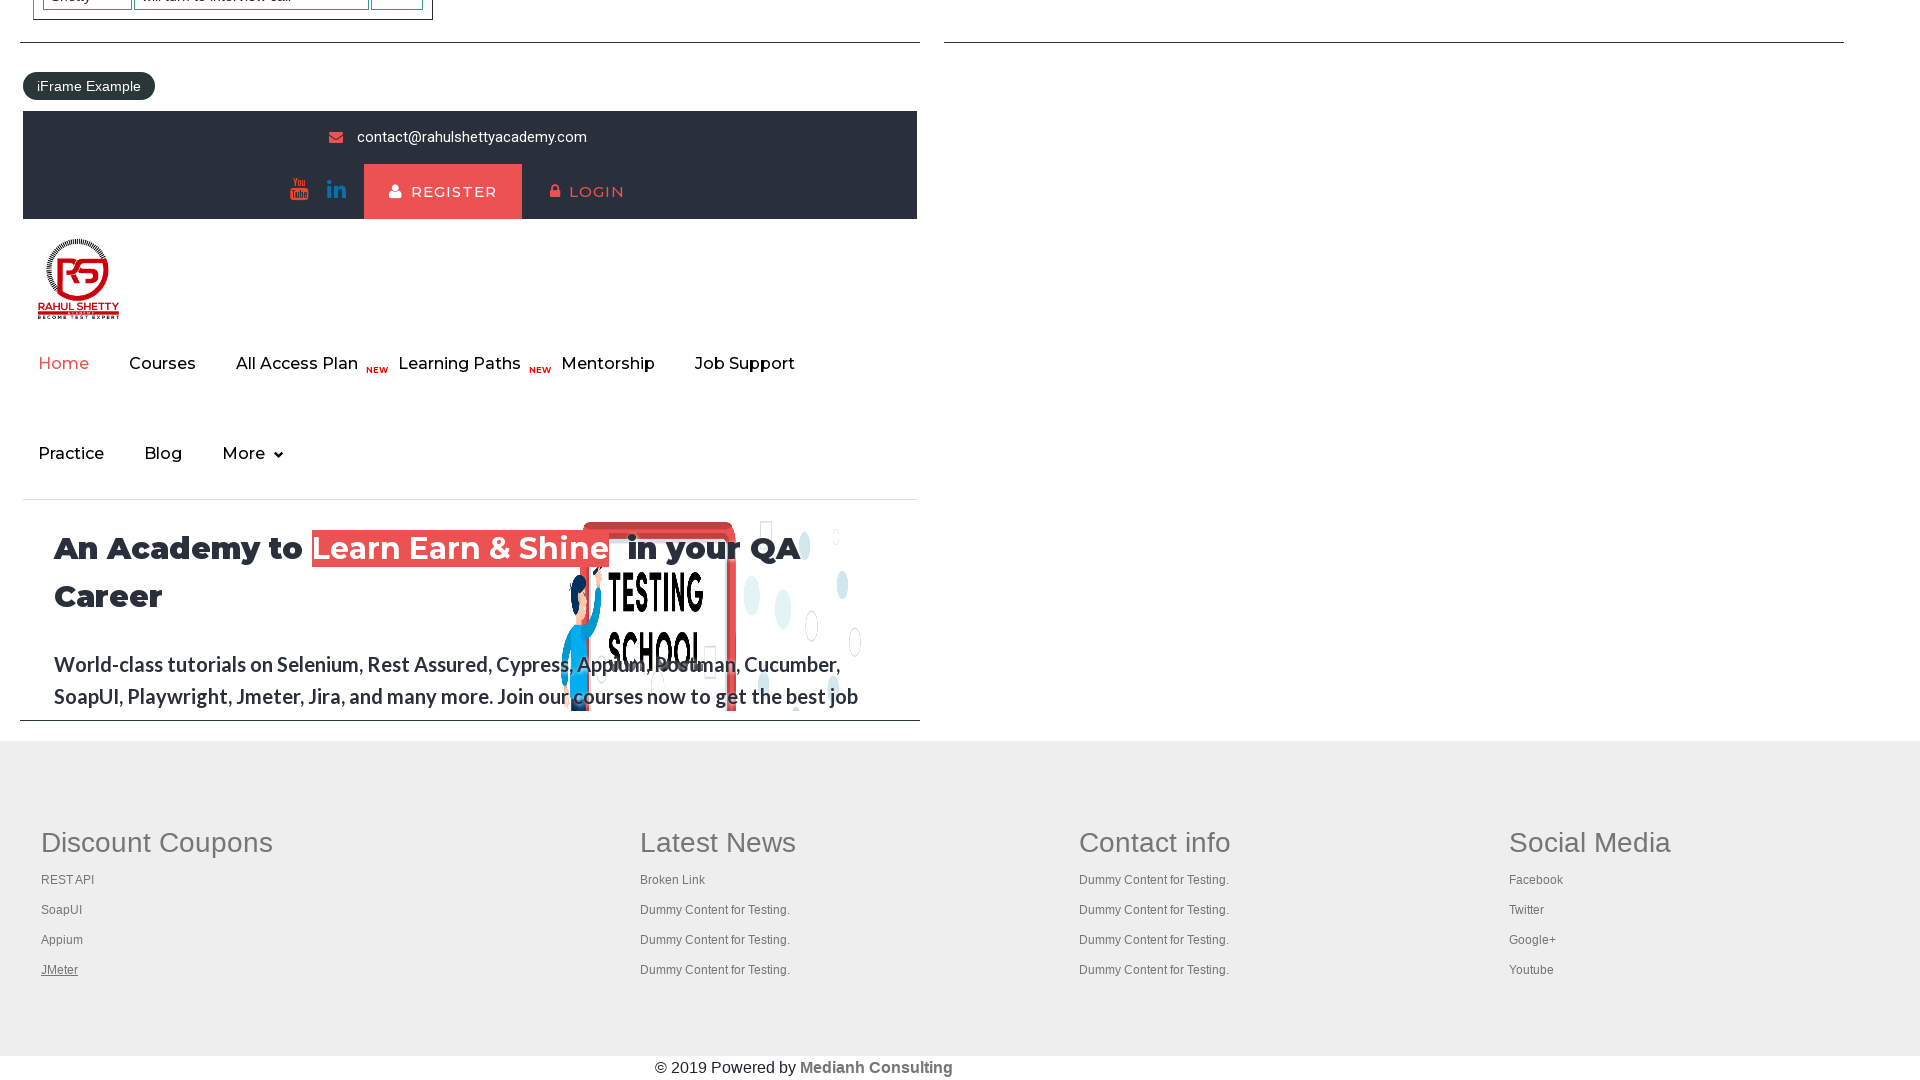

Brought a tab to front
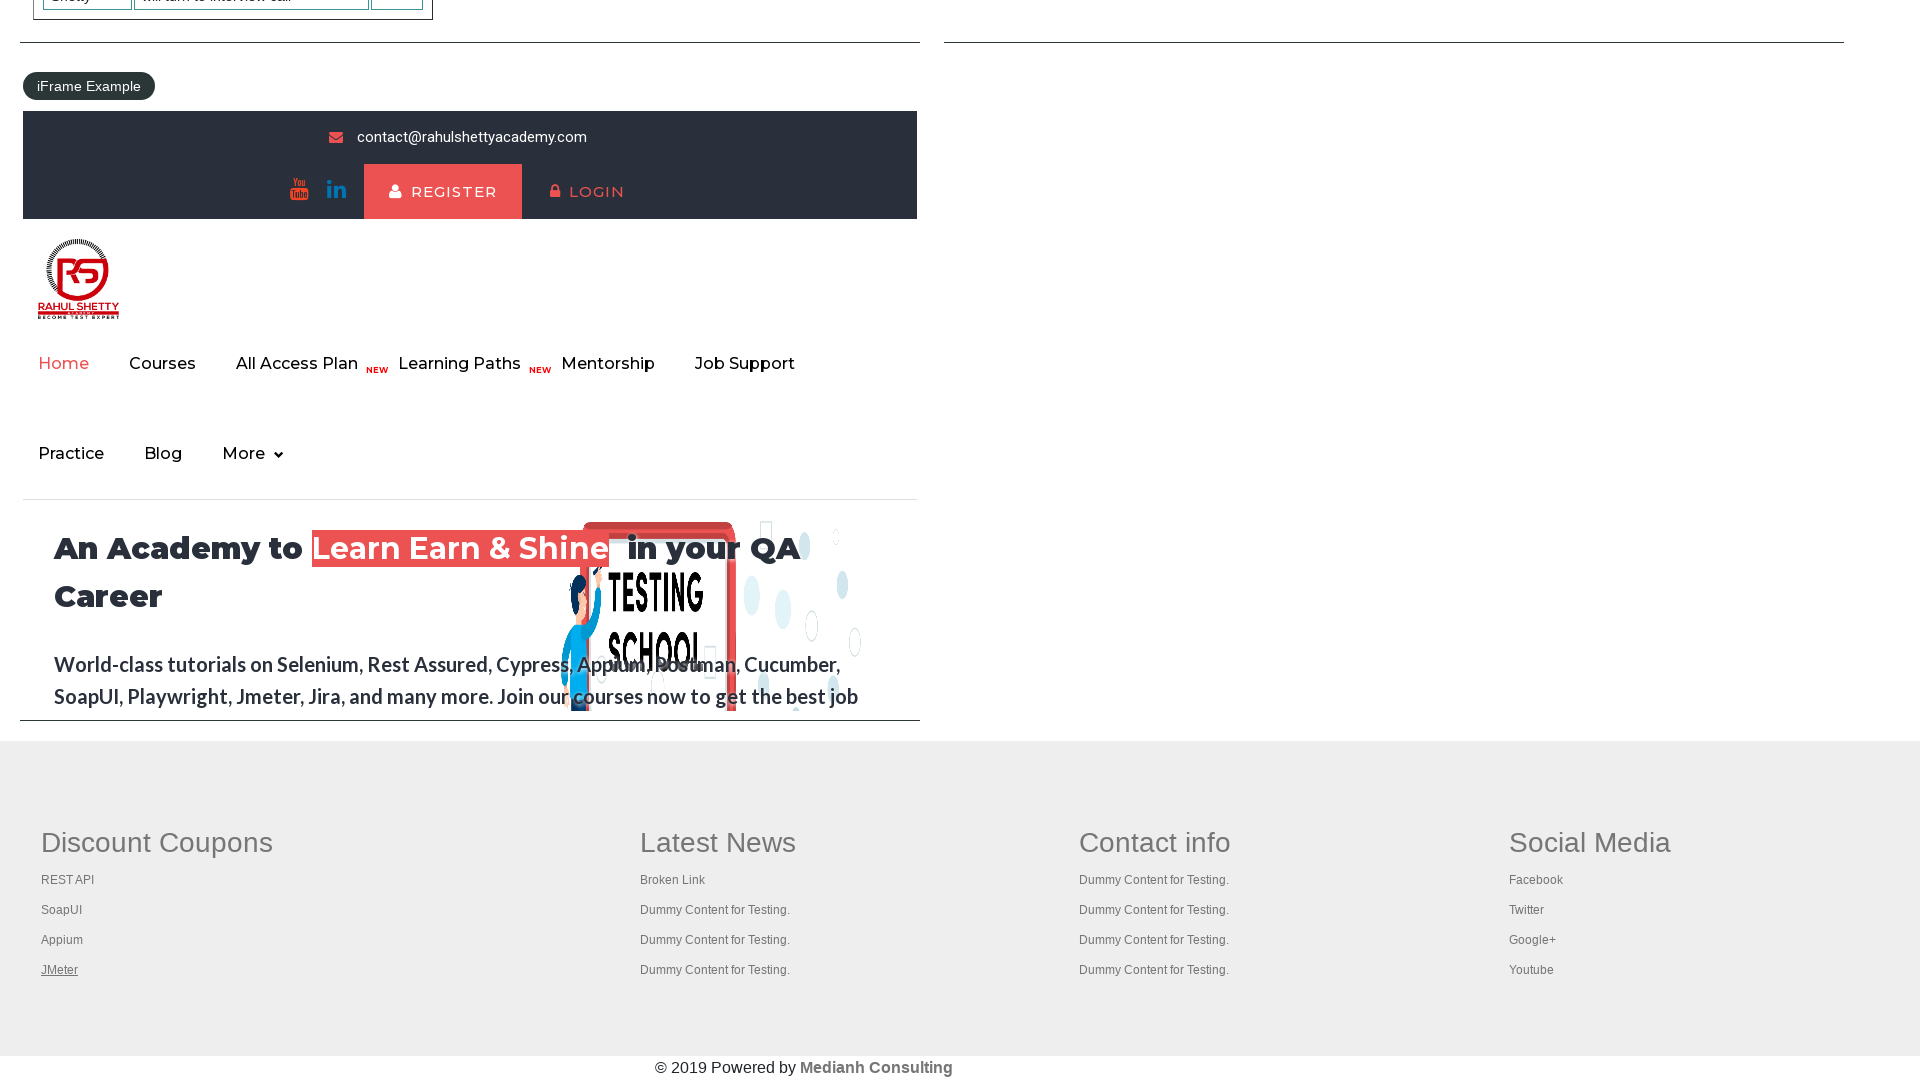

Retrieved page title: 'Practice Page'
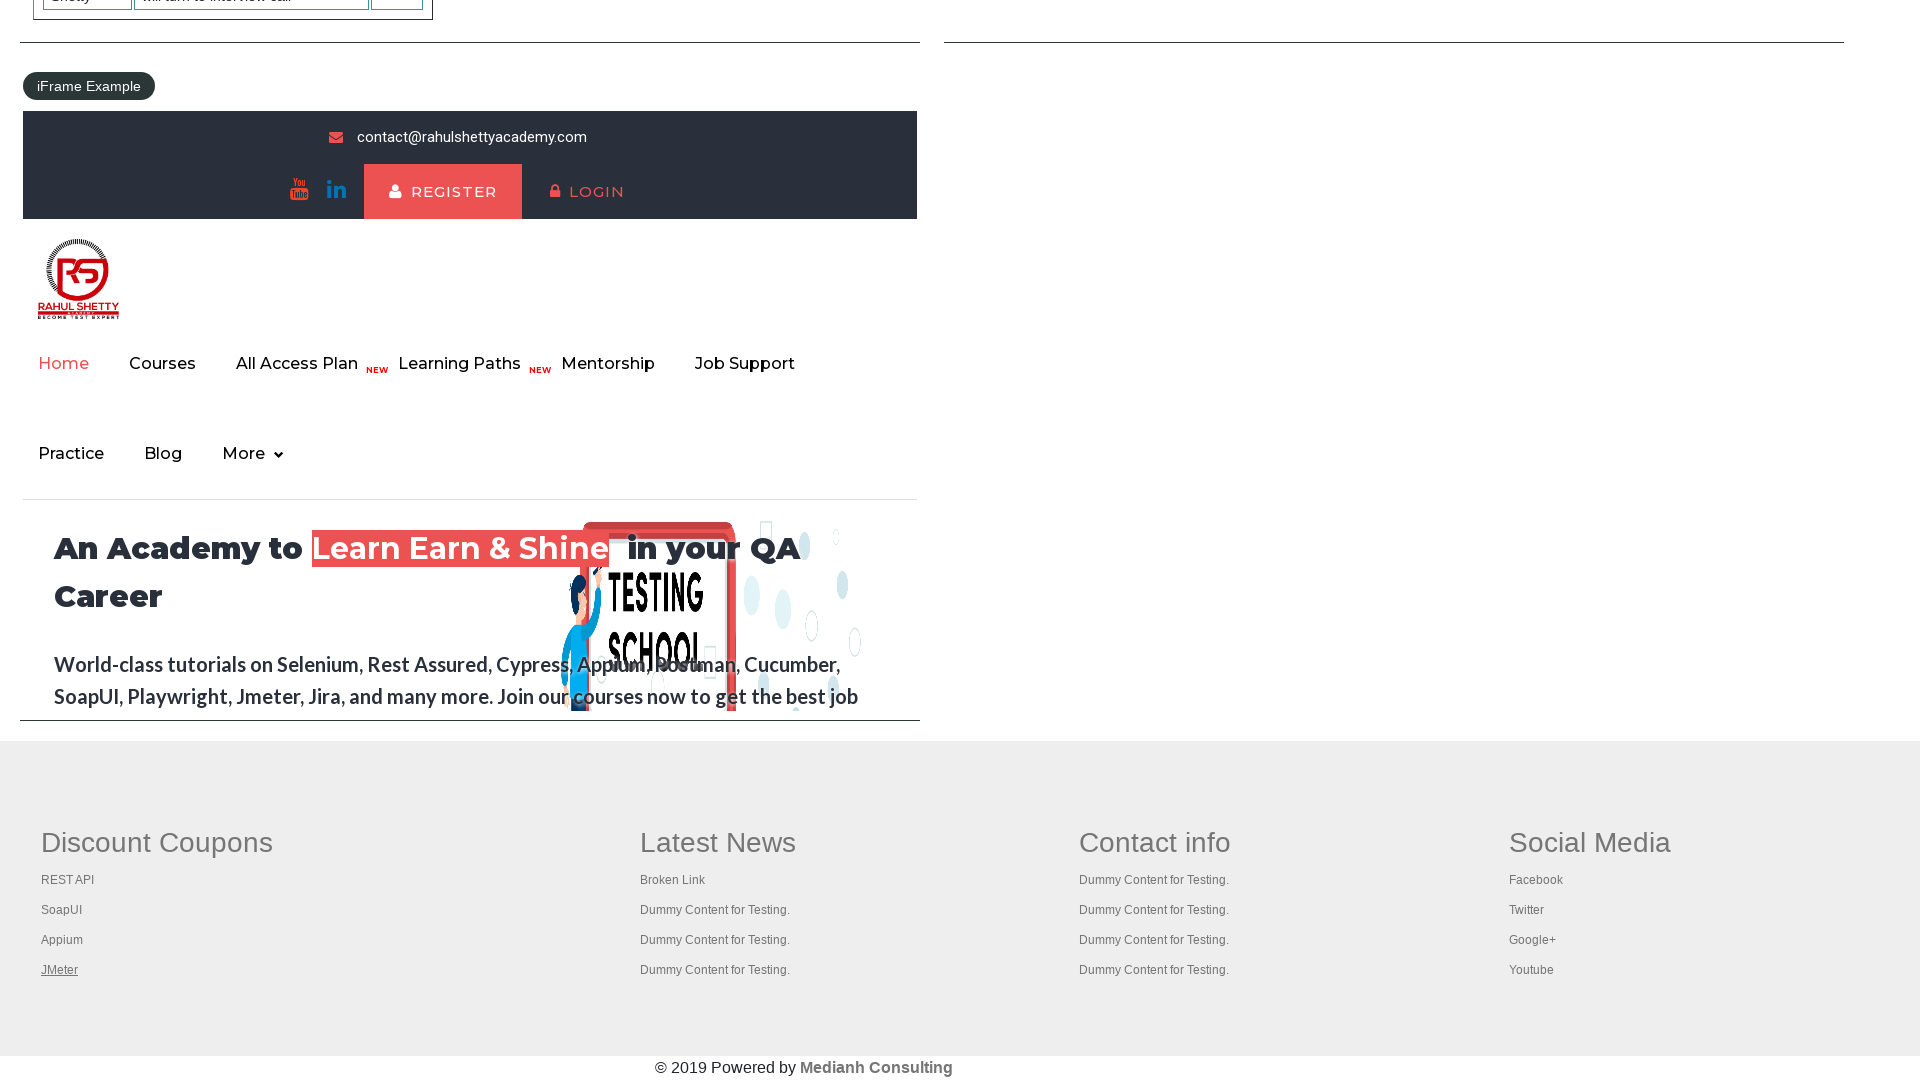

Brought a tab to front
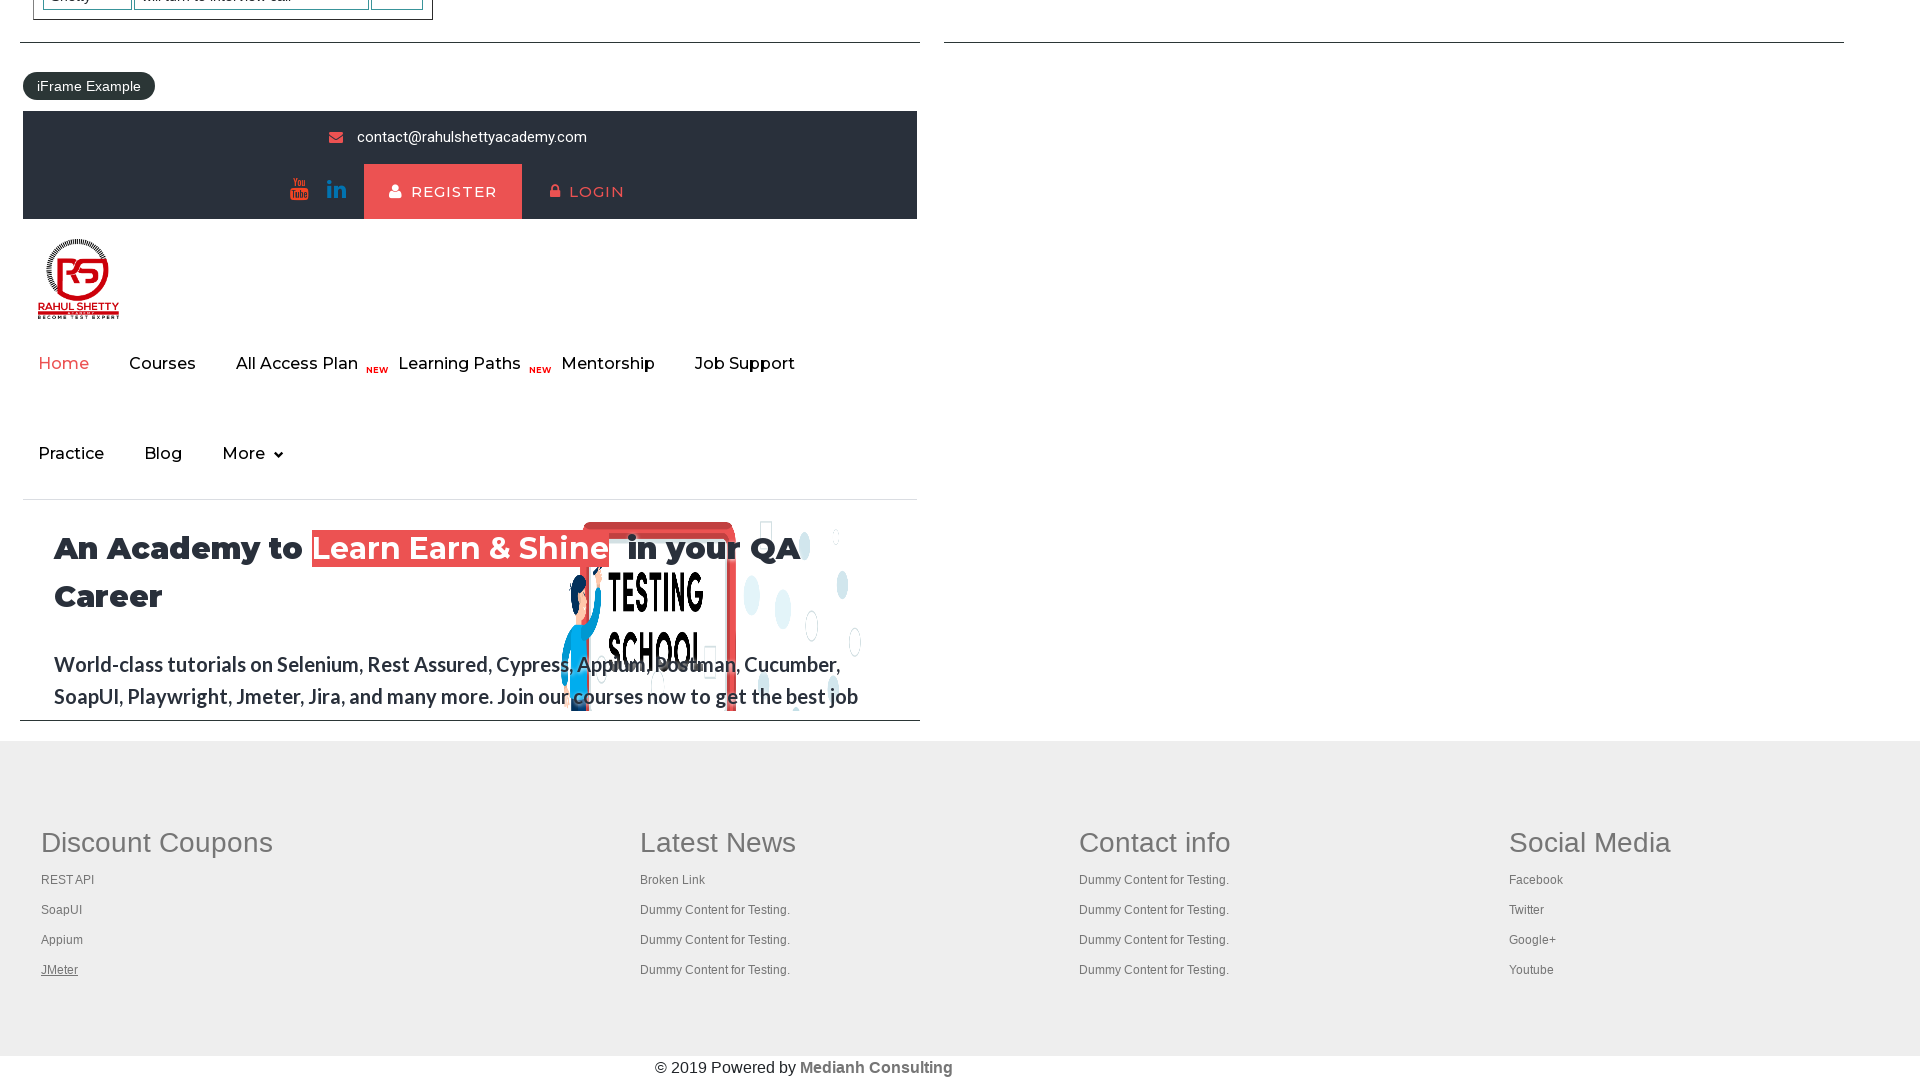

Retrieved page title: 'Practice Page'
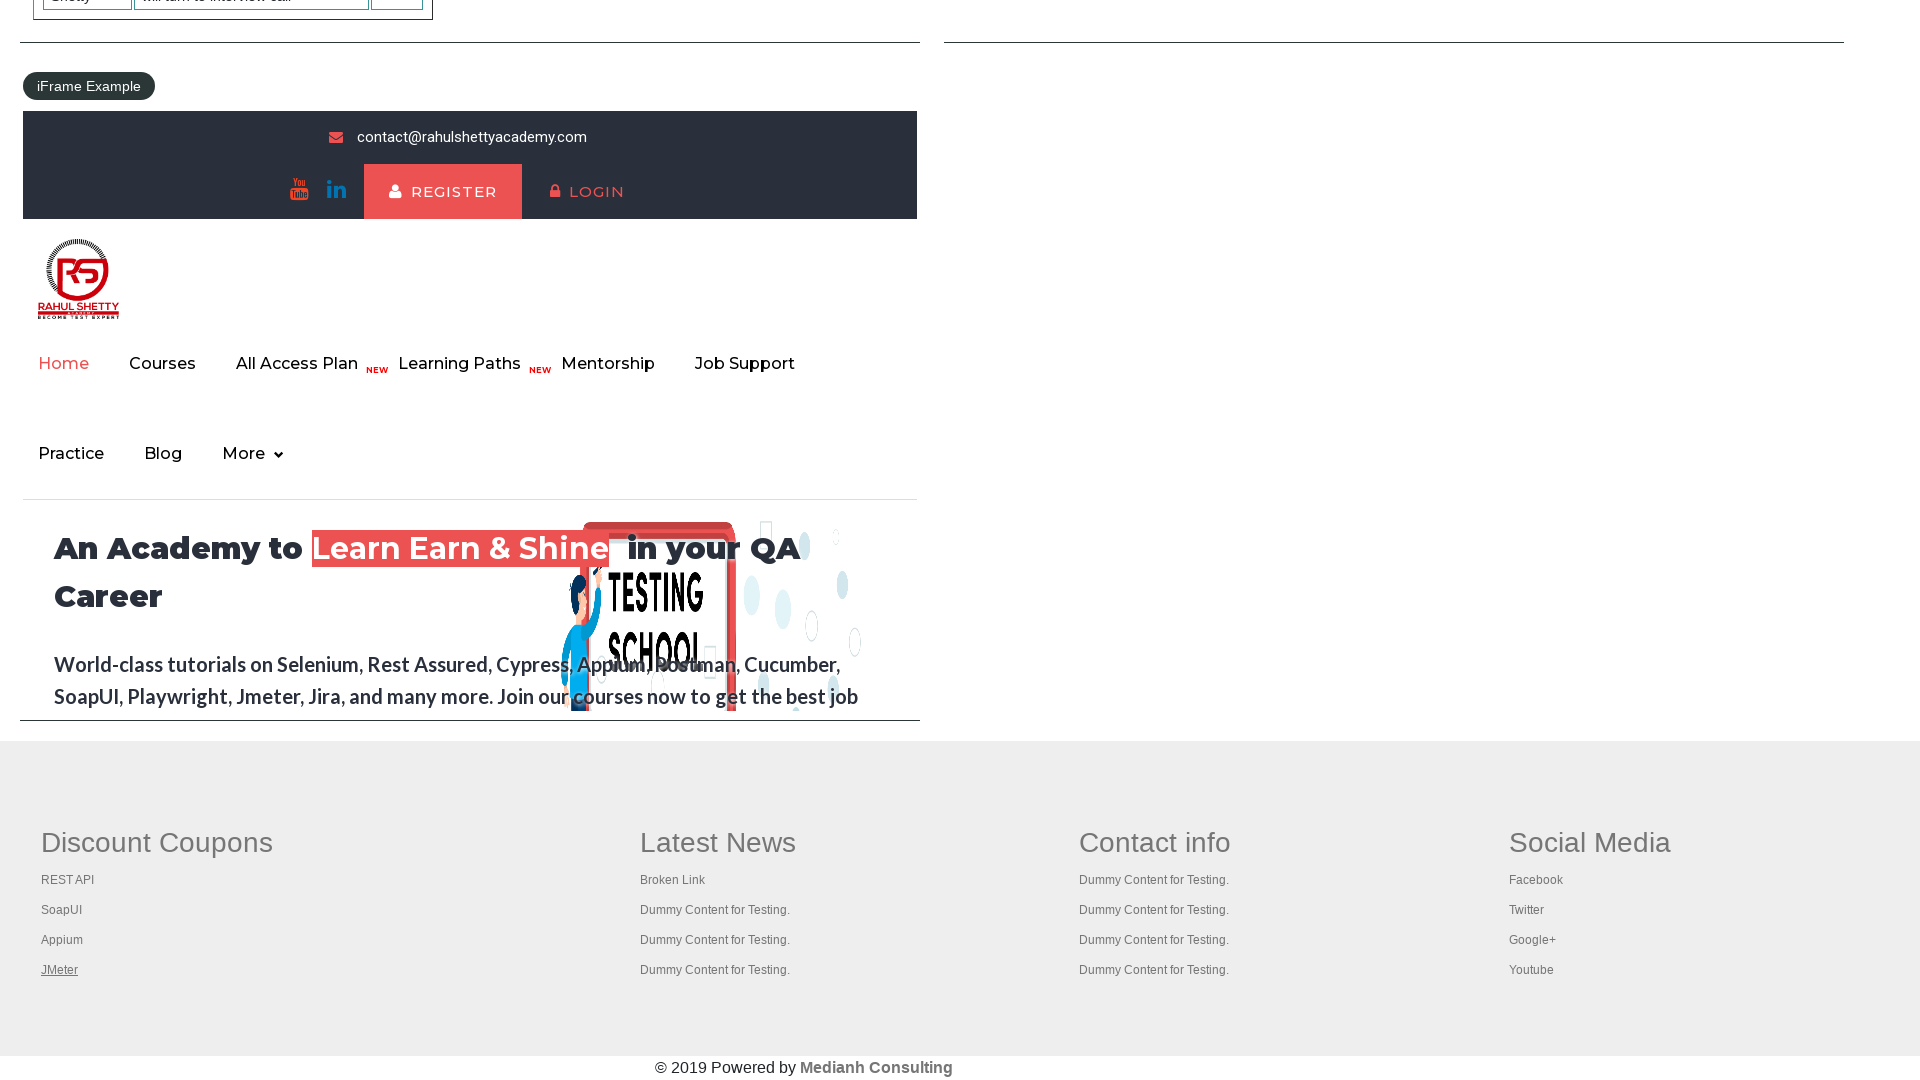

Brought a tab to front
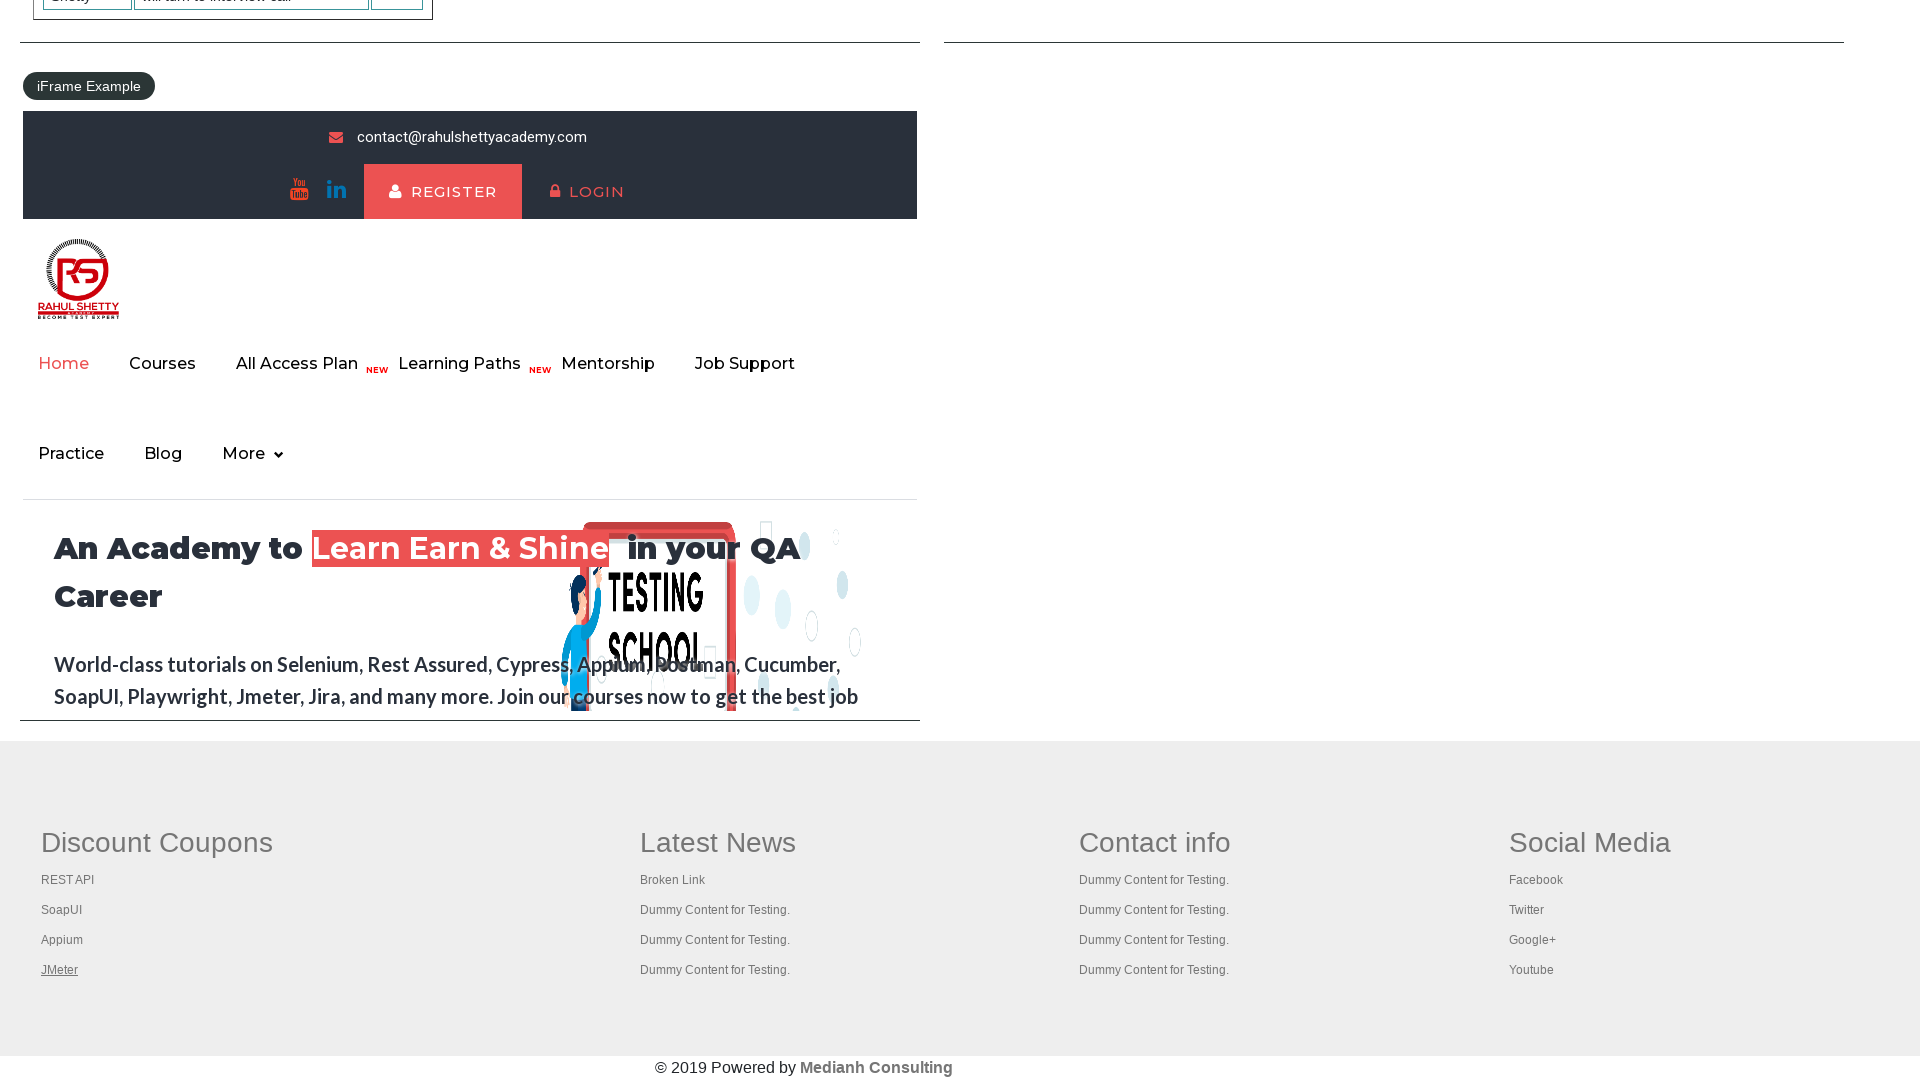

Retrieved page title: 'REST API Tutorial'
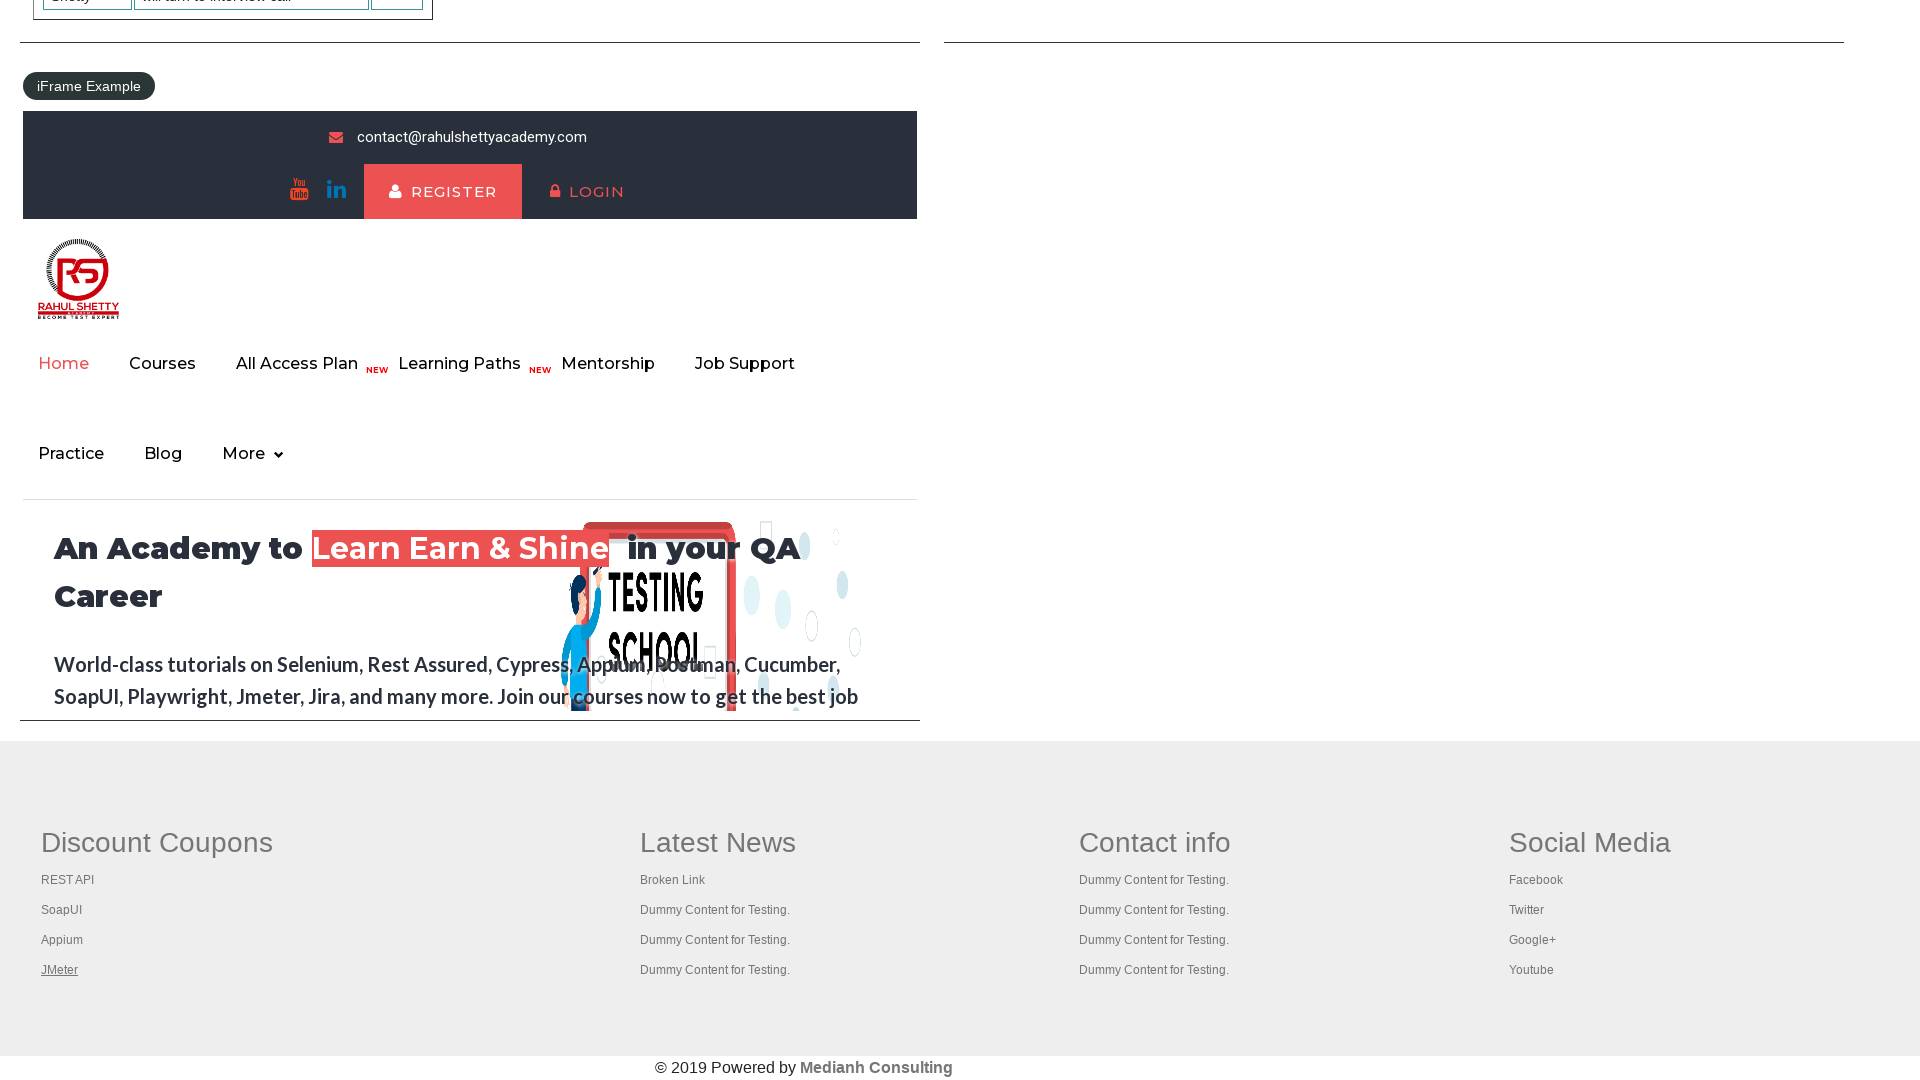

Brought a tab to front
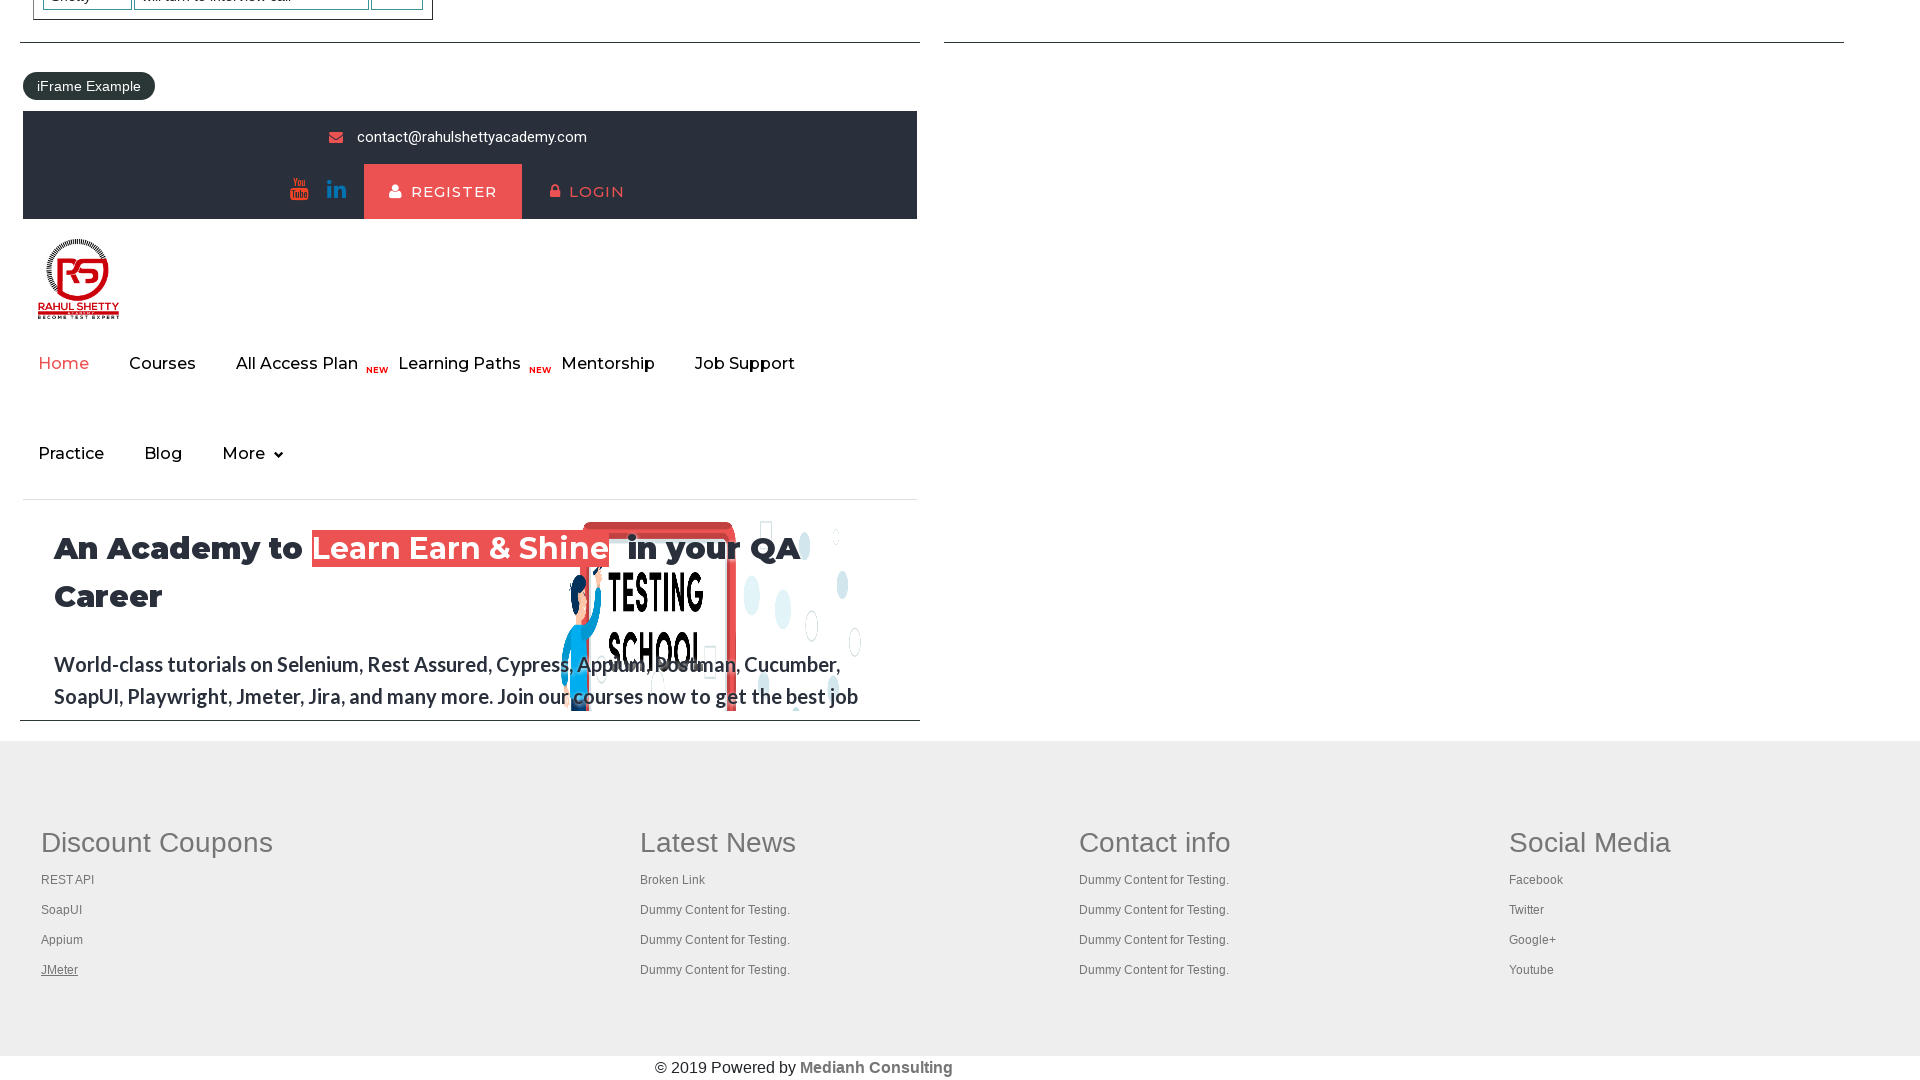

Retrieved page title: 'The World’s Most Popular API Testing Tool | SoapUI'
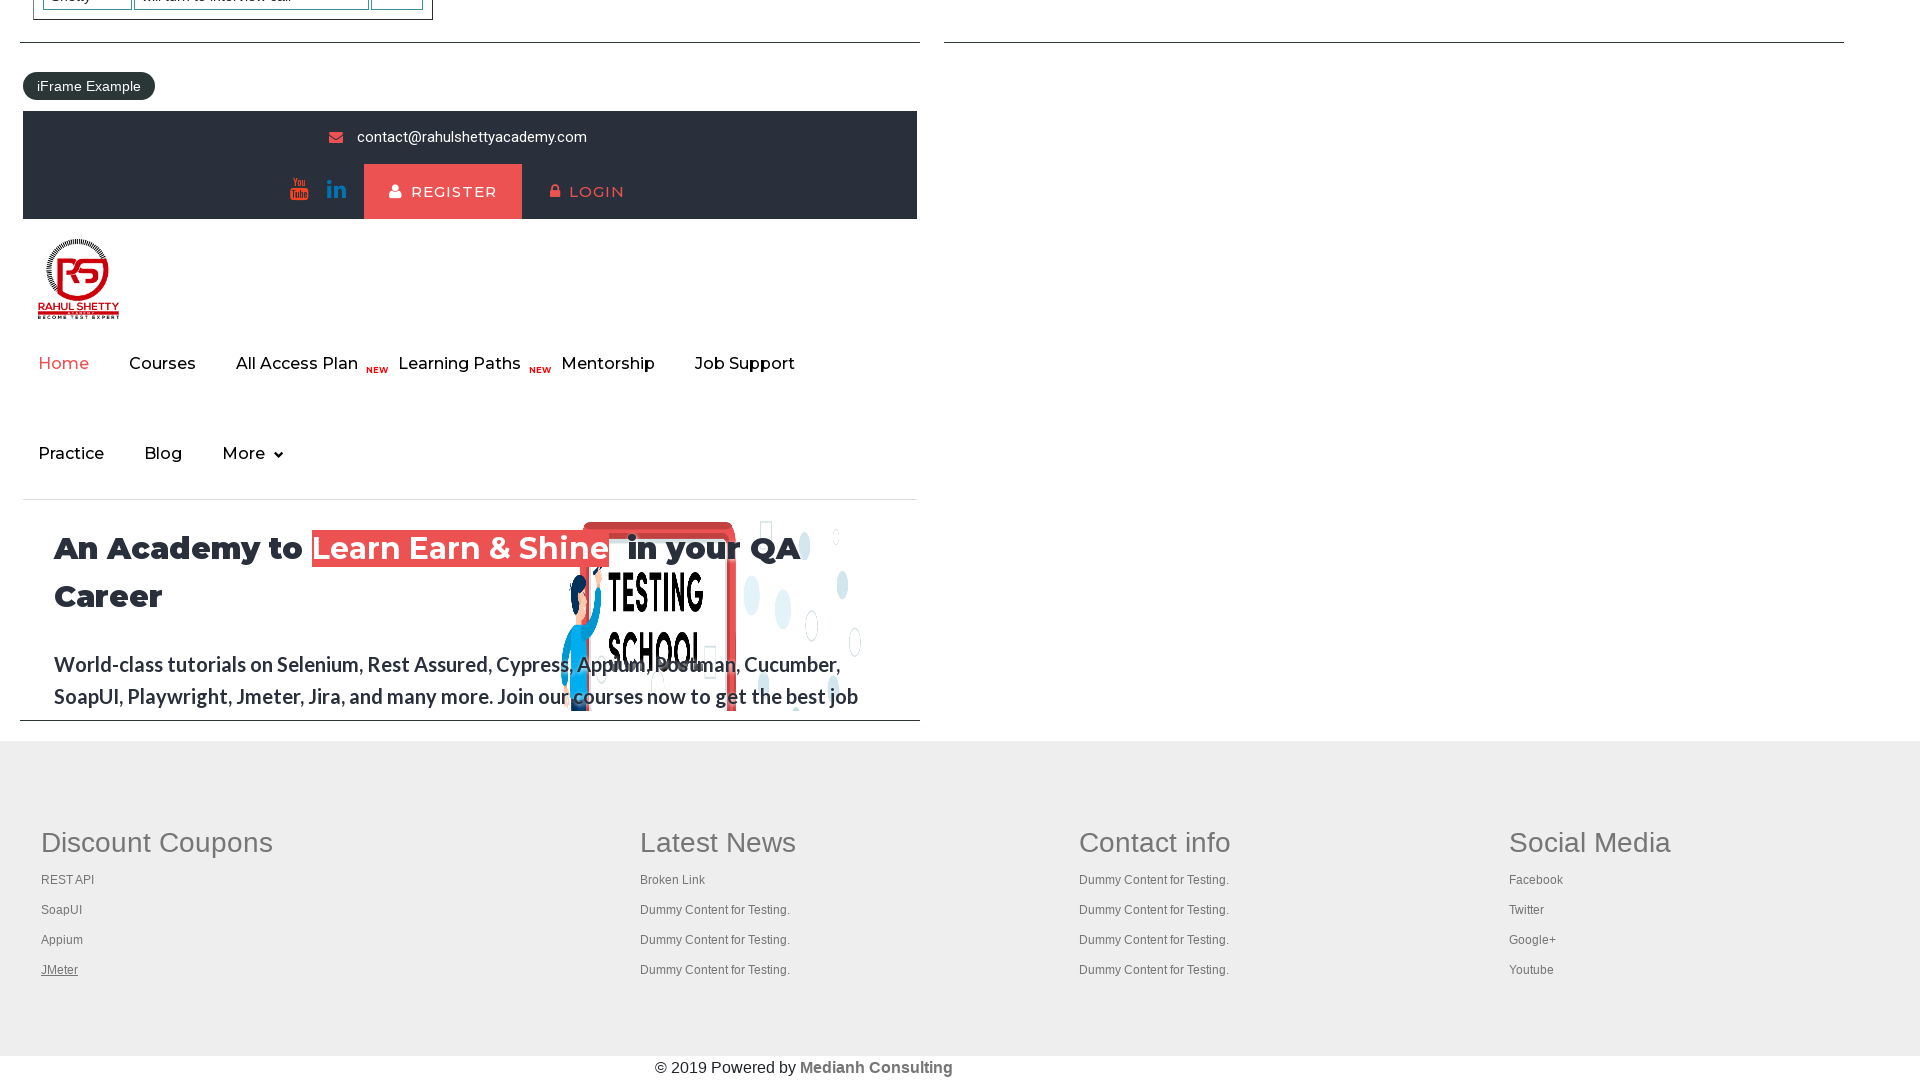

Brought a tab to front
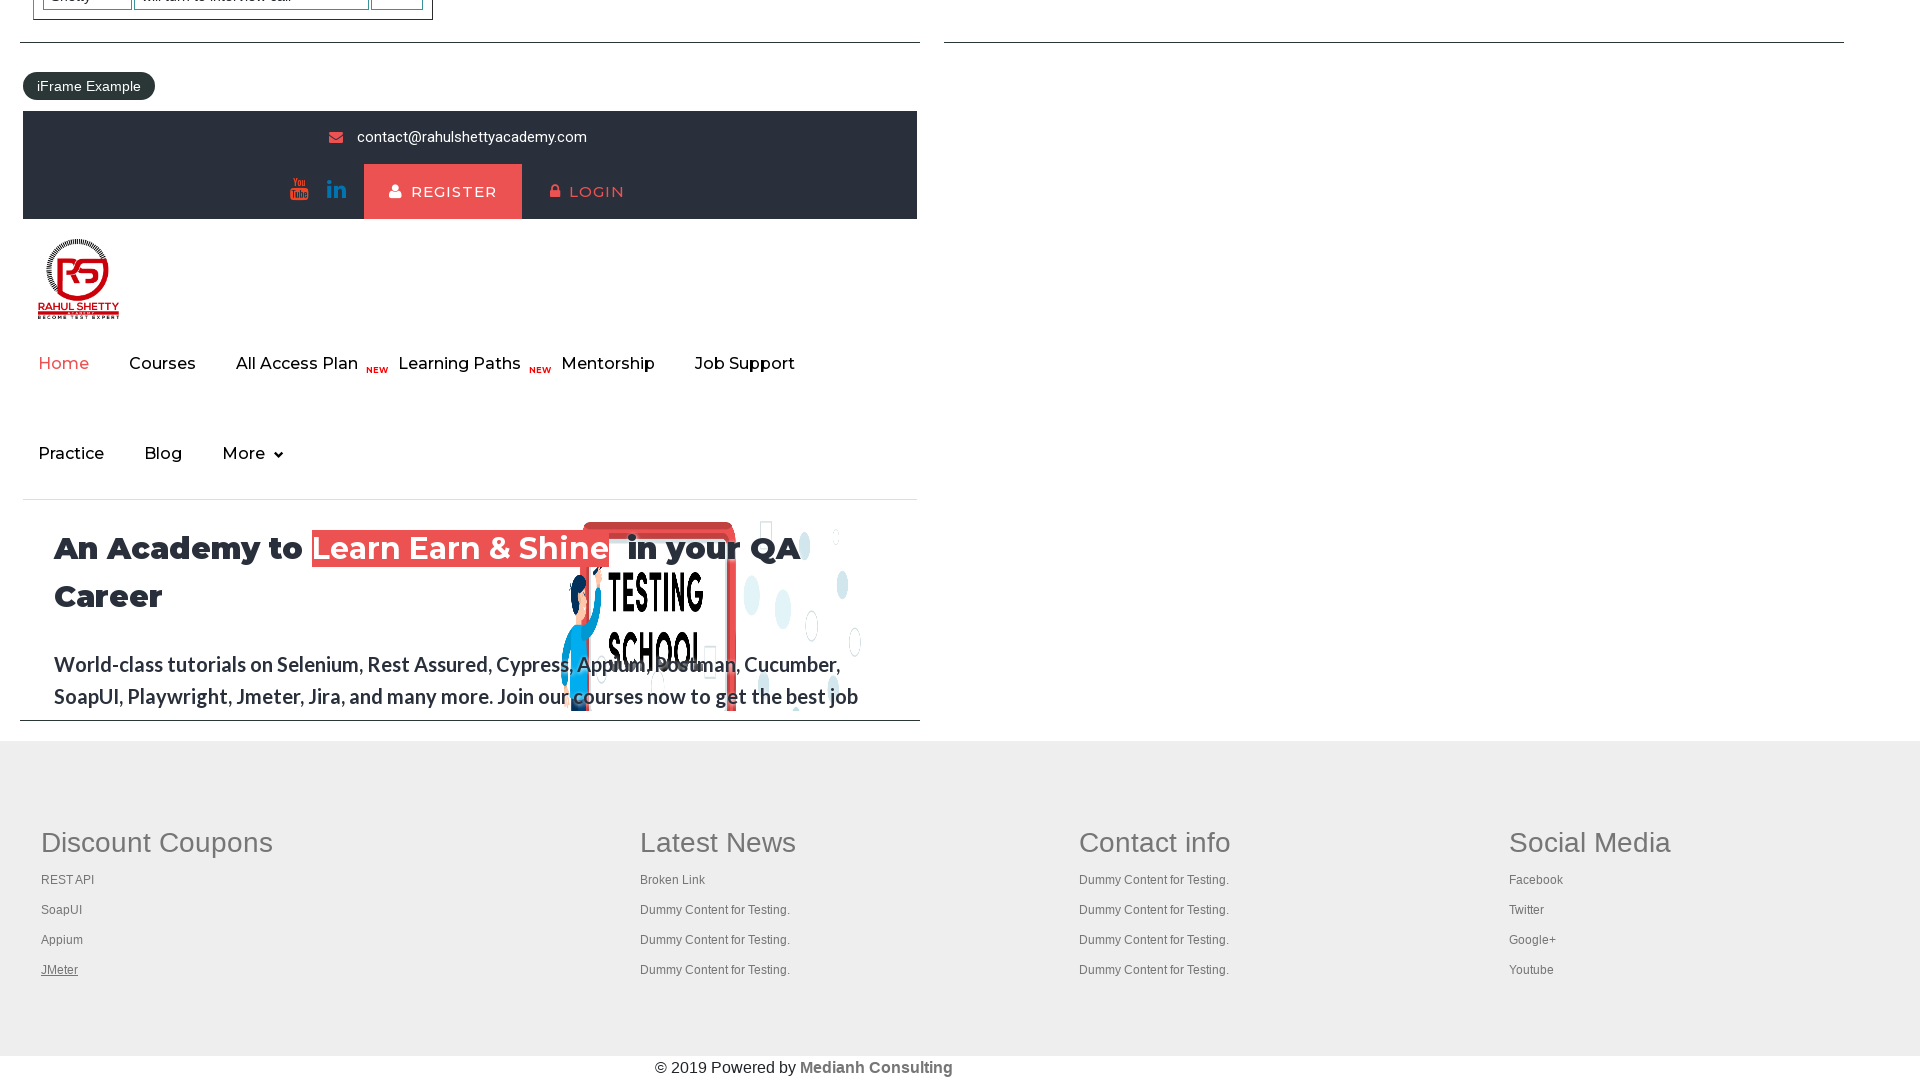

Retrieved page title: 'Appium tutorial for Mobile Apps testing | RahulShetty Academy | Rahul'
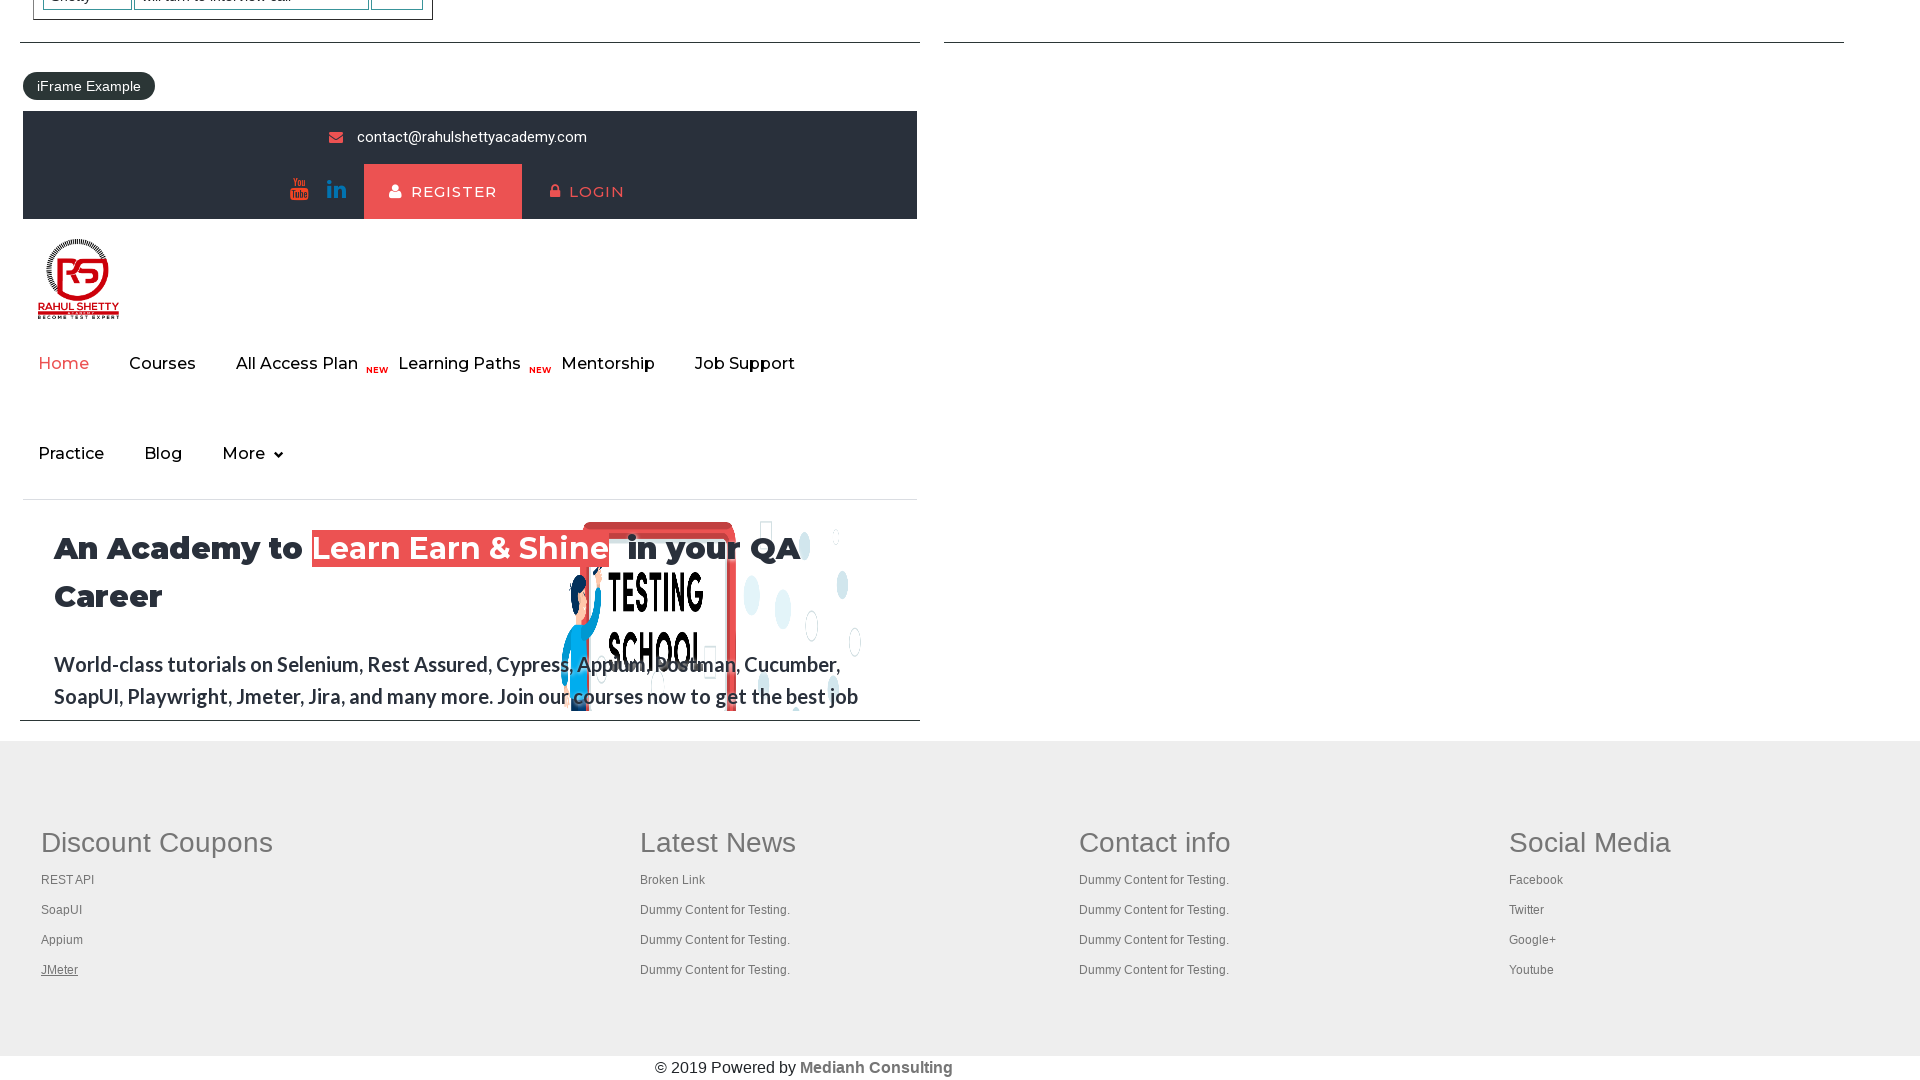

Brought a tab to front
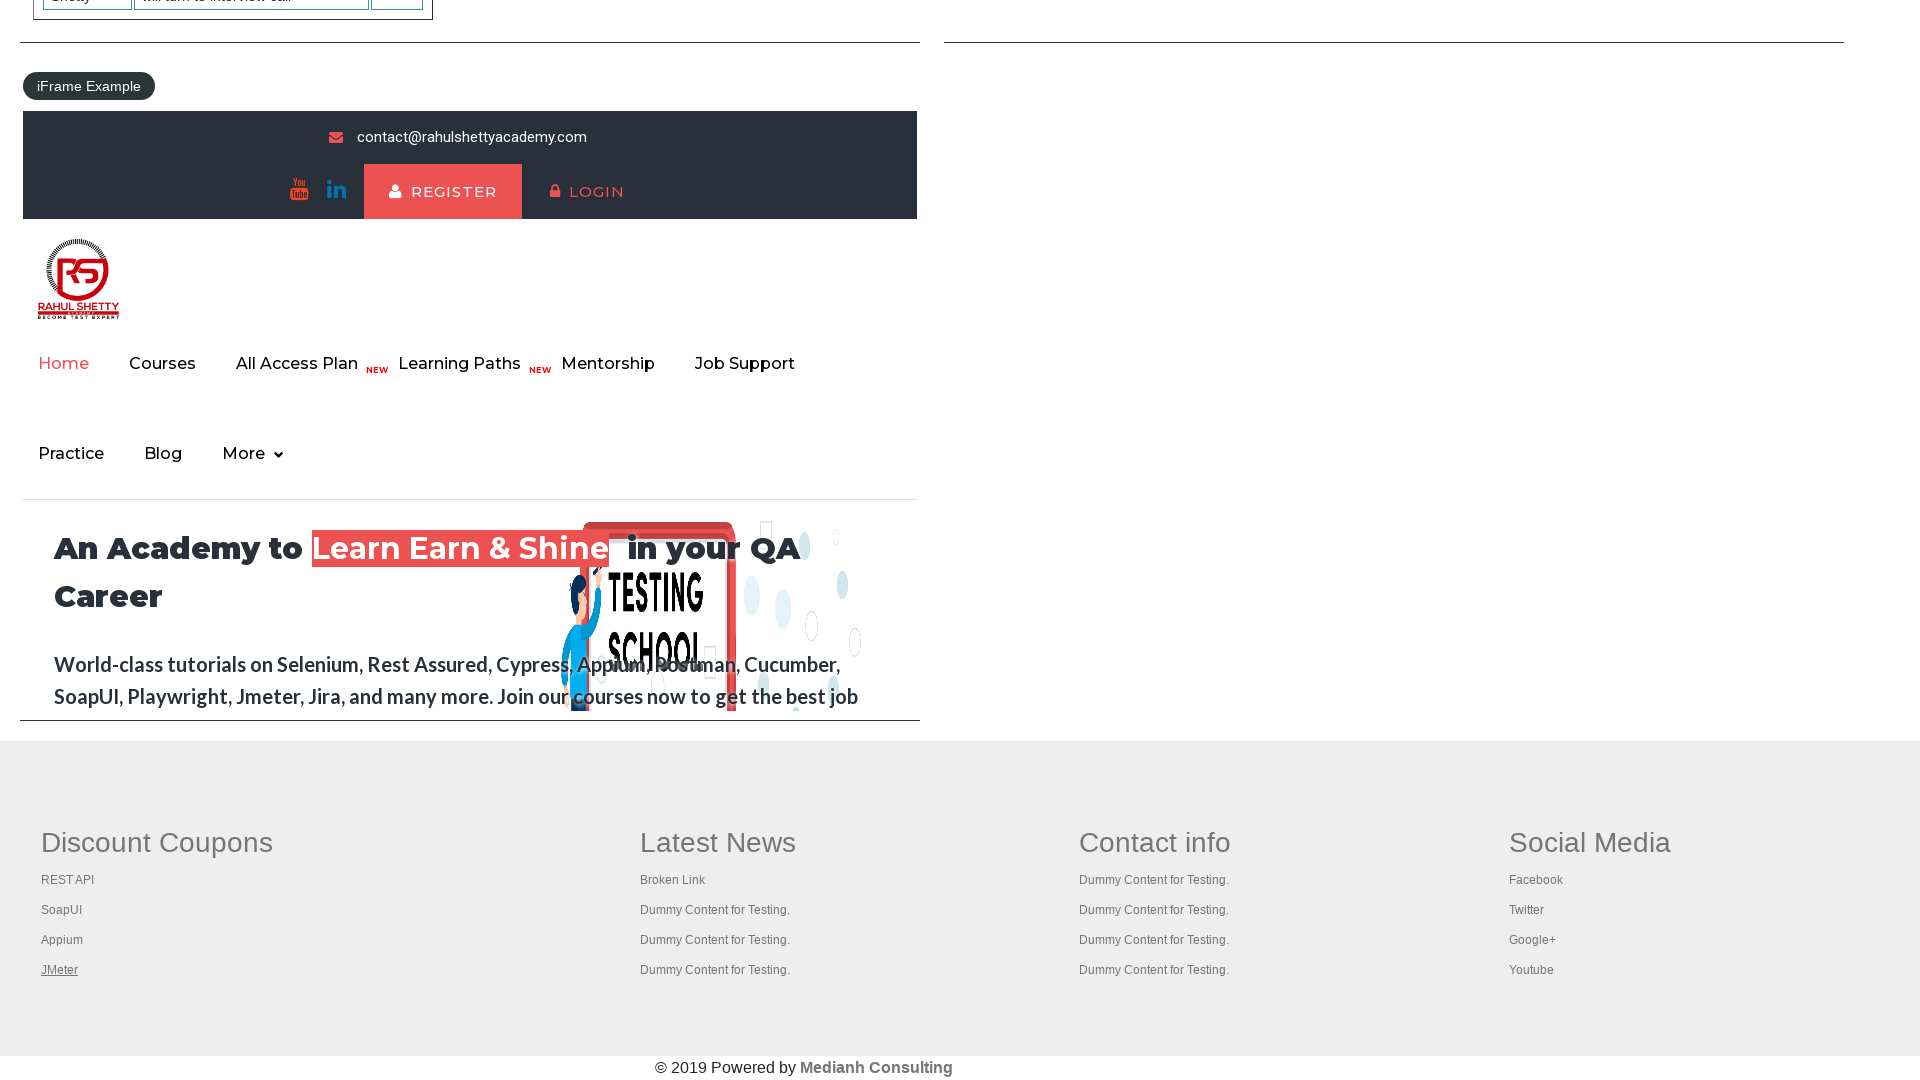

Retrieved page title: 'Apache JMeter - Apache JMeter™'
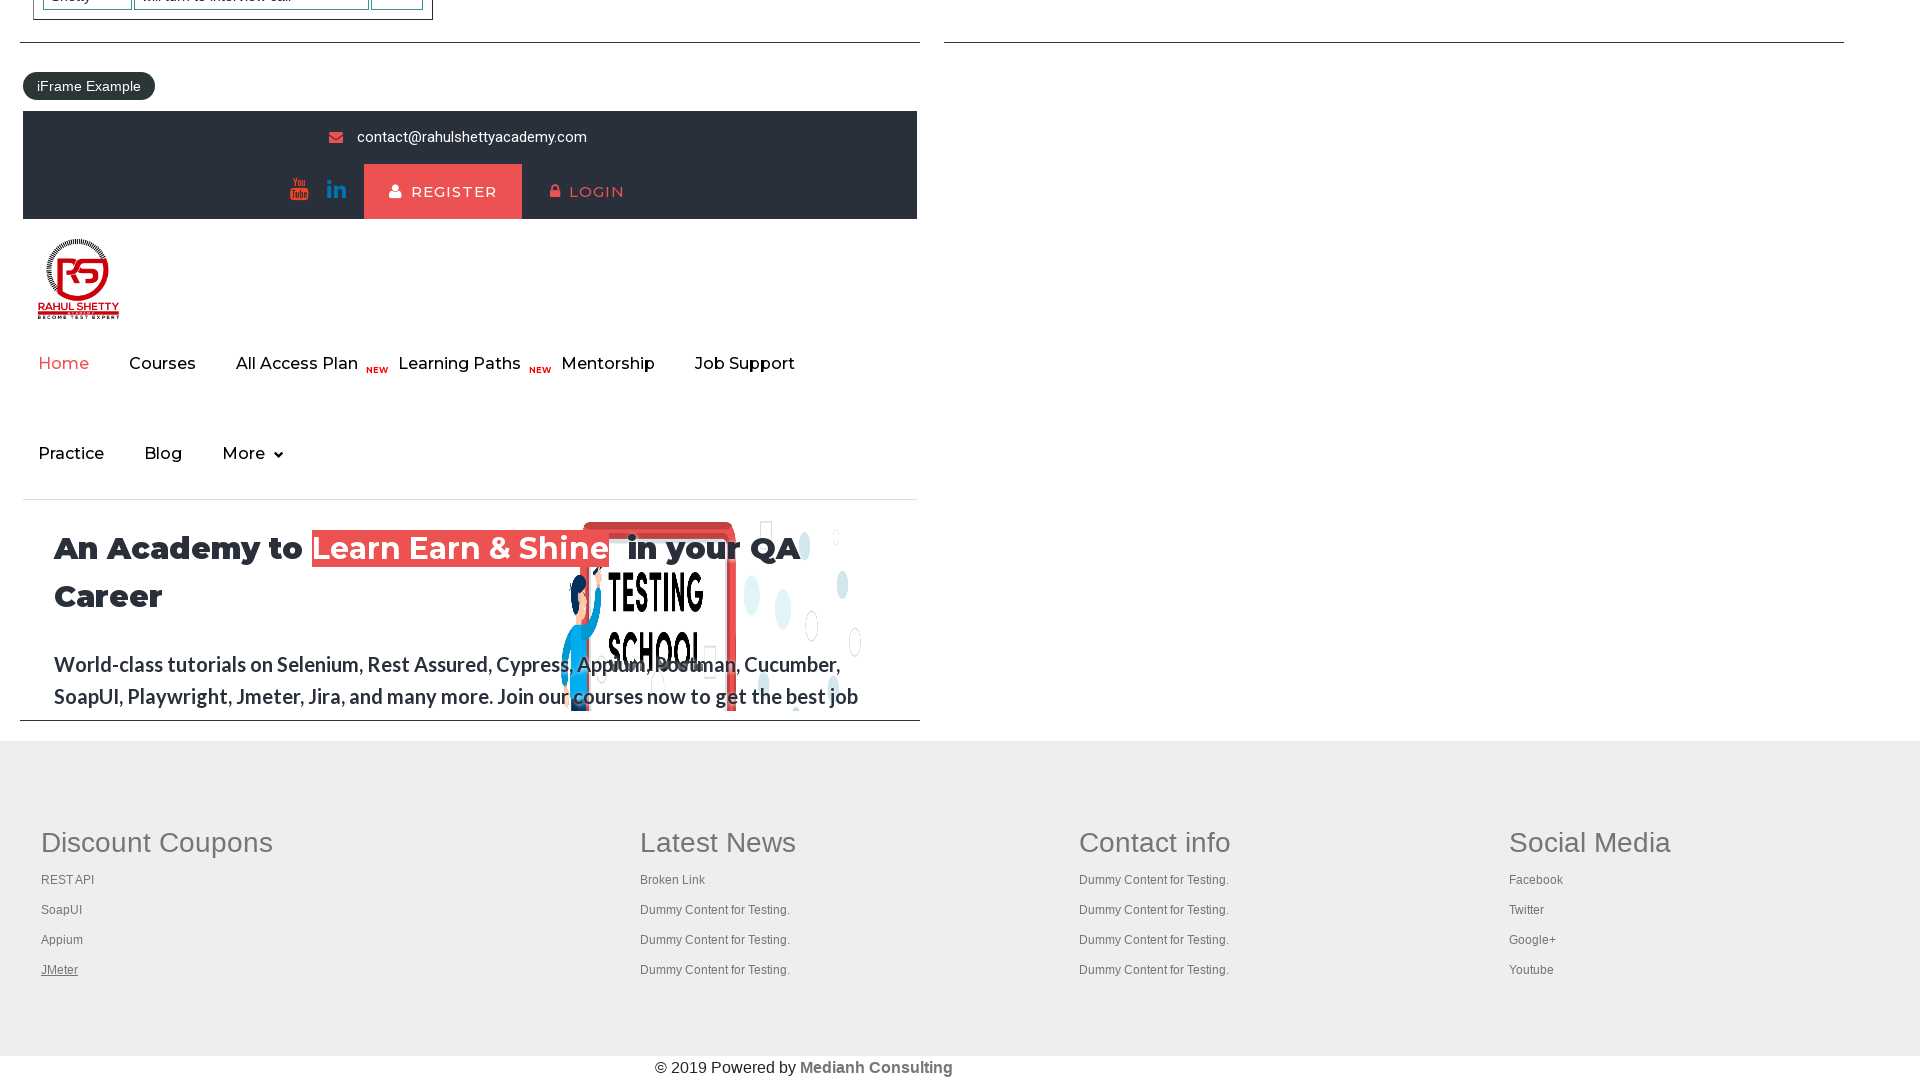

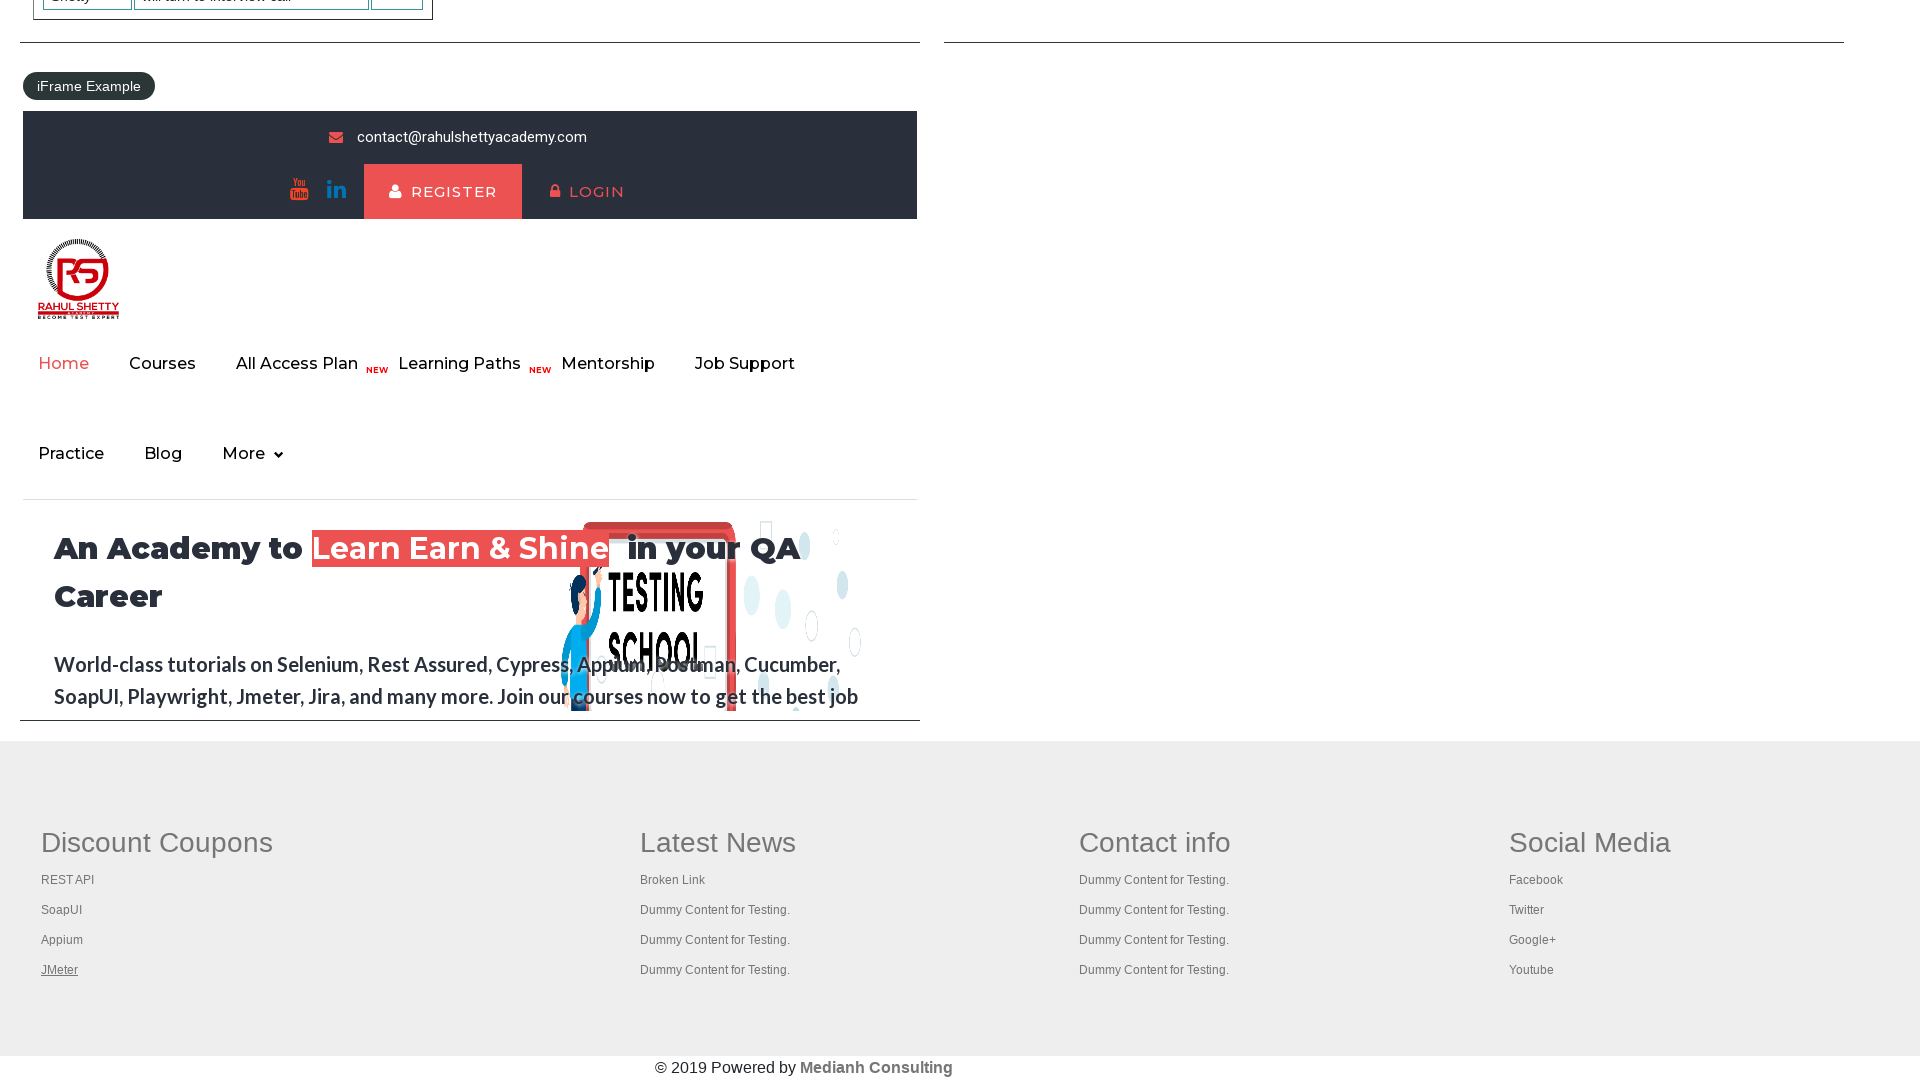